Opens the ifeng.com homepage multiple times to test repeated page navigation

Starting URL: http://www.ifeng.com

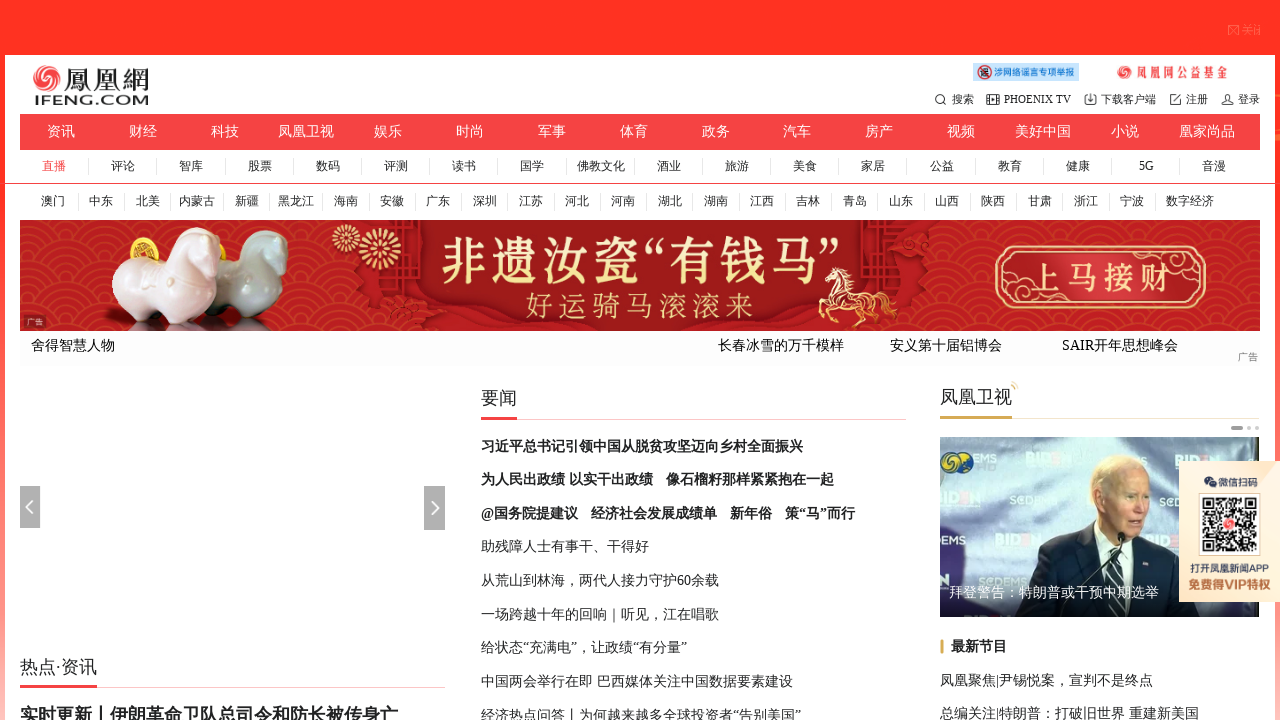

Navigated to http://www.ifeng.com (iteration 1)
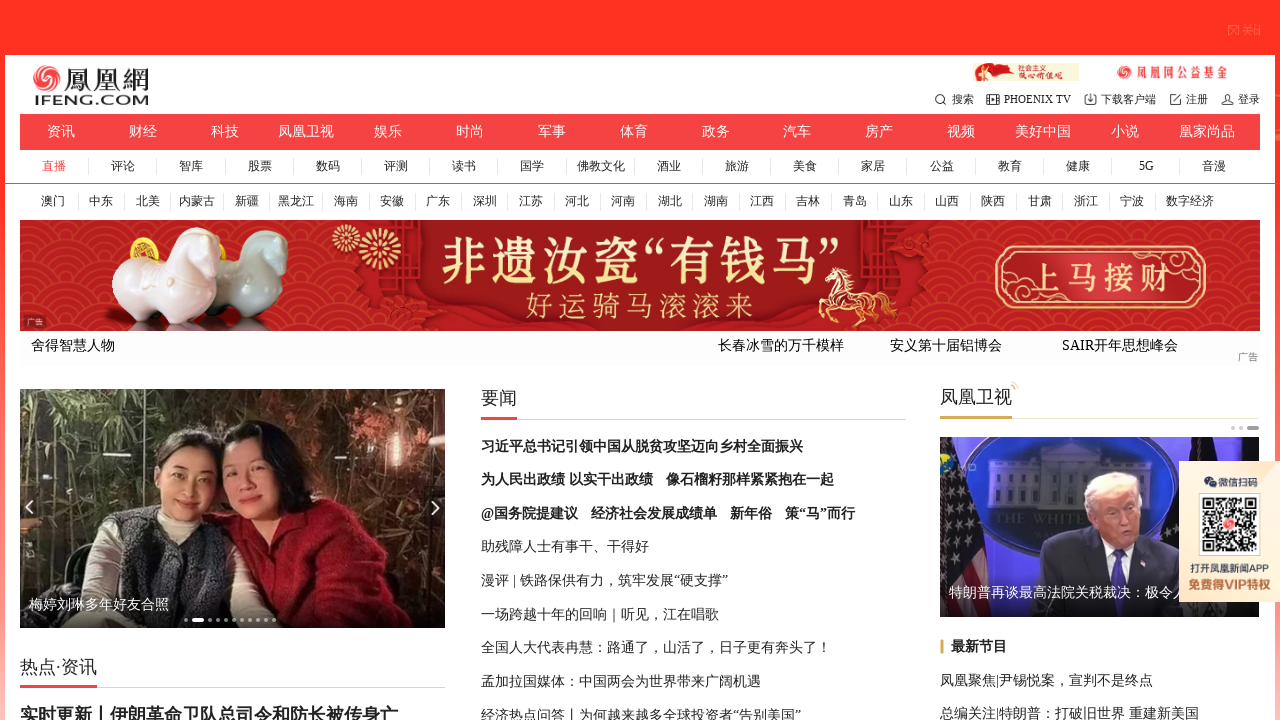

Waited for domcontentloaded state (iteration 1)
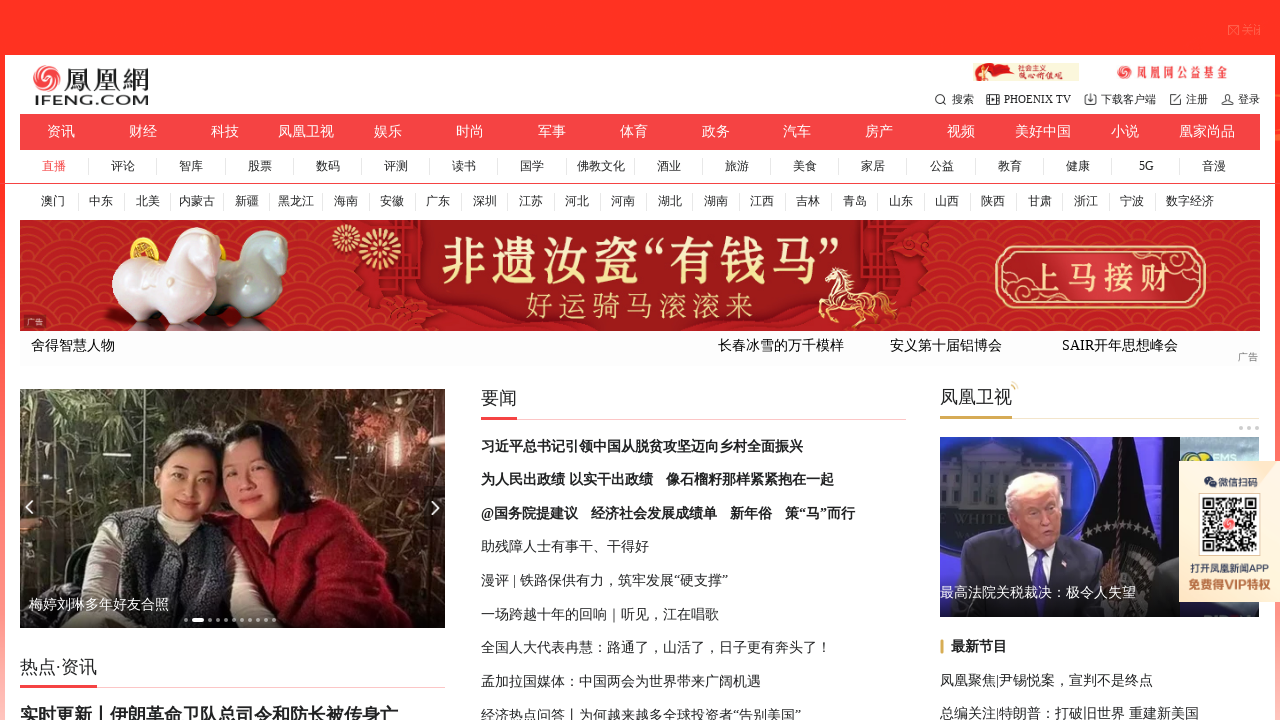

Navigated to http://www.ifeng.com (iteration 2)
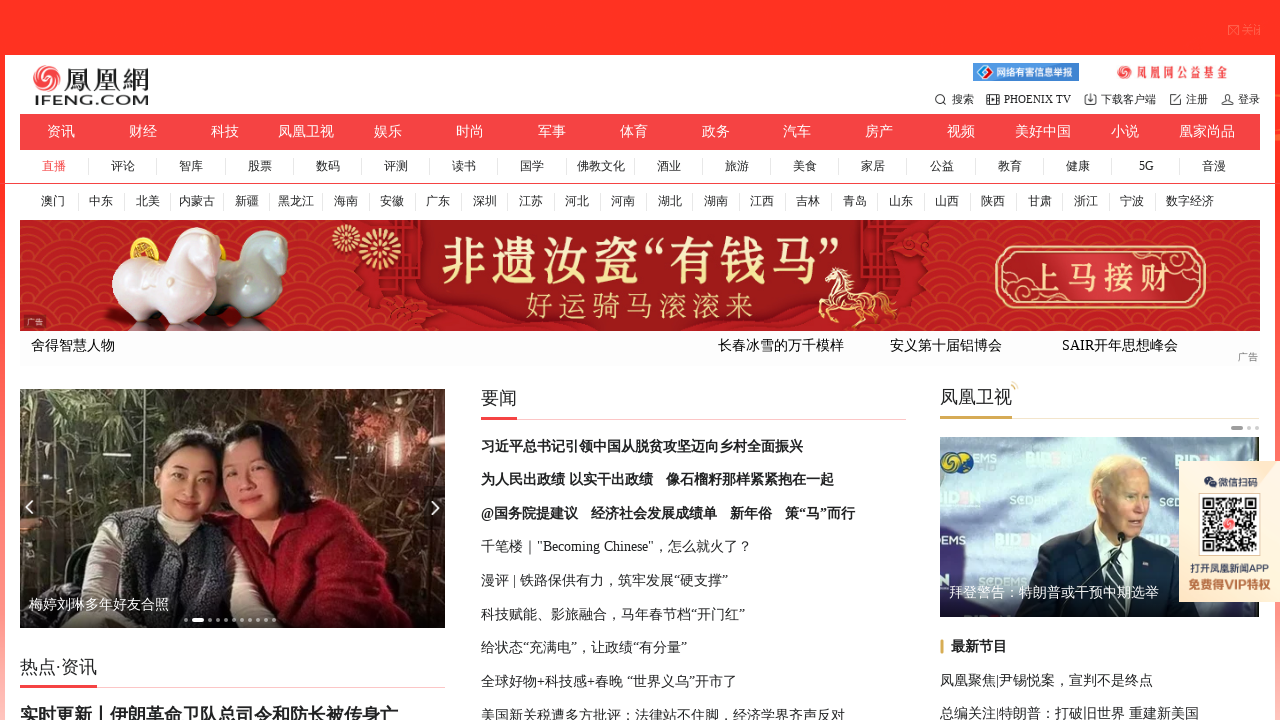

Waited for domcontentloaded state (iteration 2)
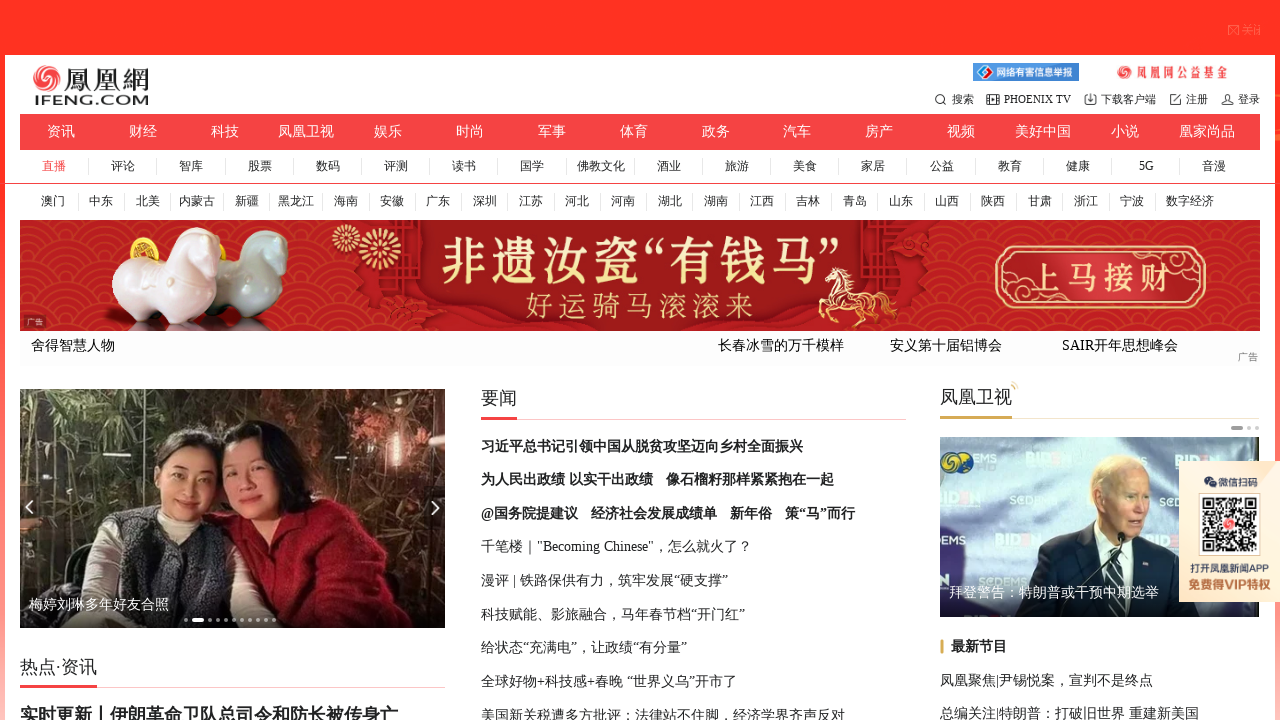

Navigated to http://www.ifeng.com (iteration 3)
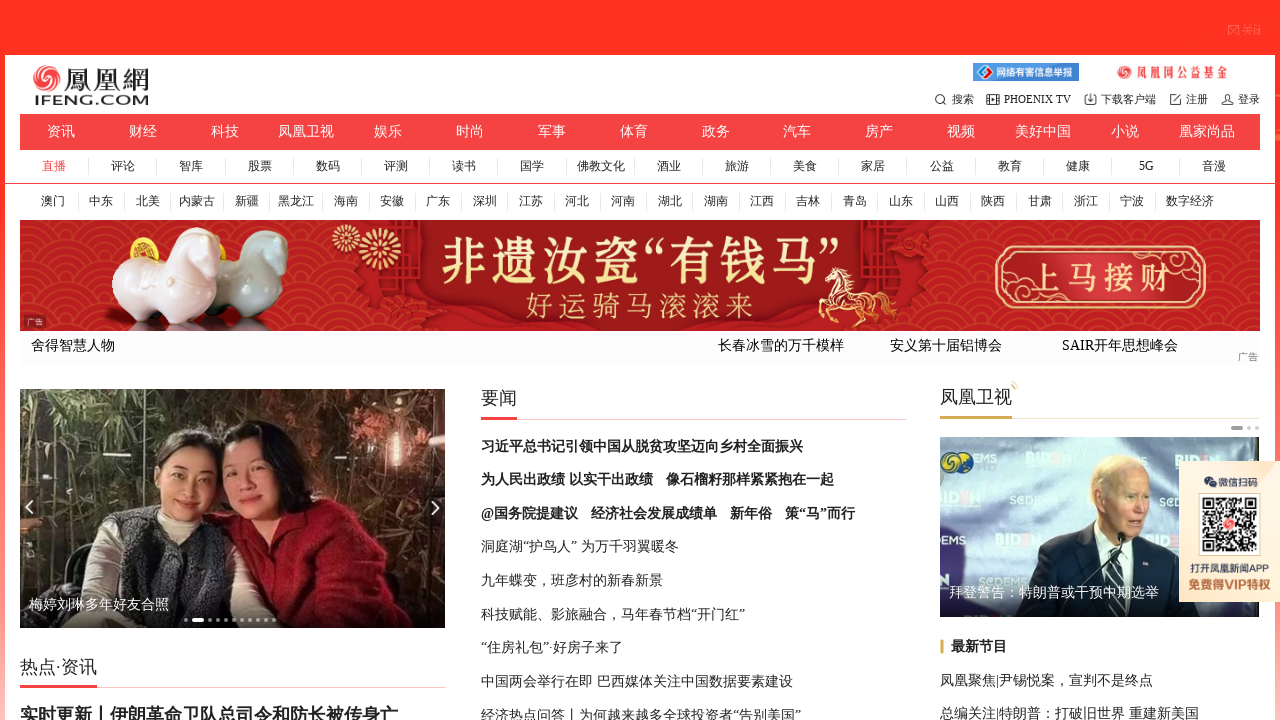

Waited for domcontentloaded state (iteration 3)
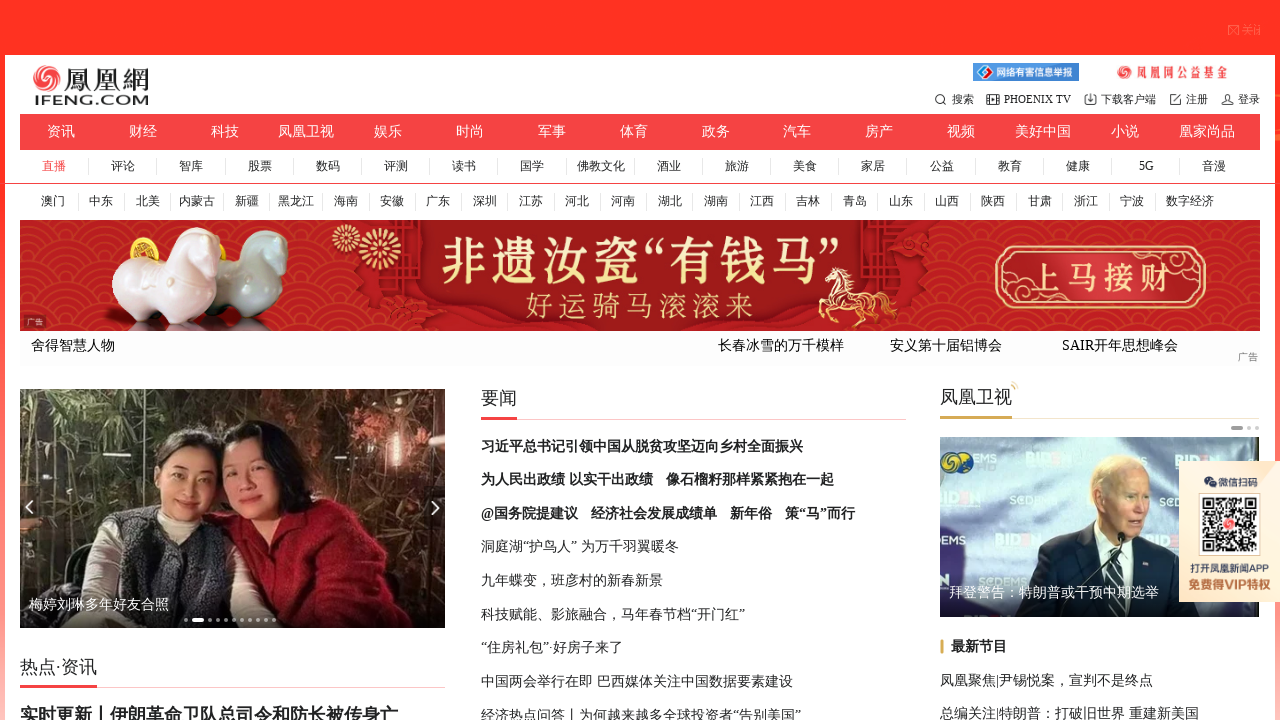

Navigated to http://www.ifeng.com (iteration 4)
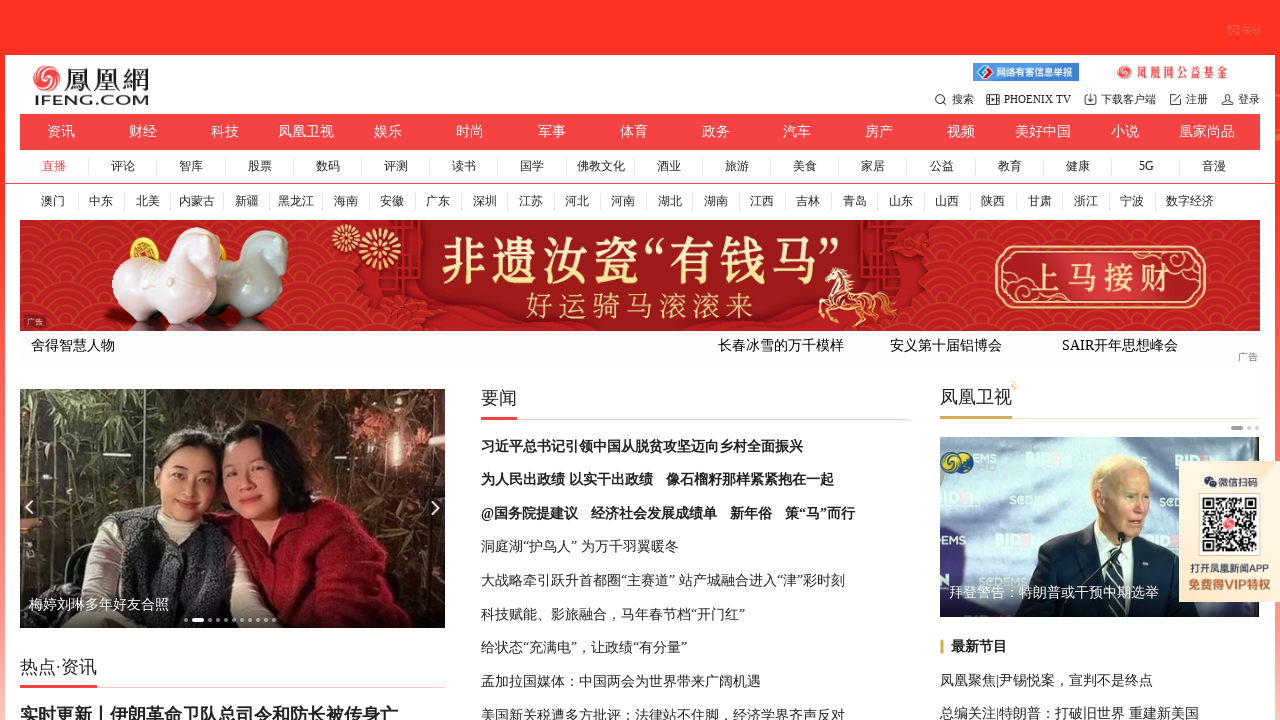

Waited for domcontentloaded state (iteration 4)
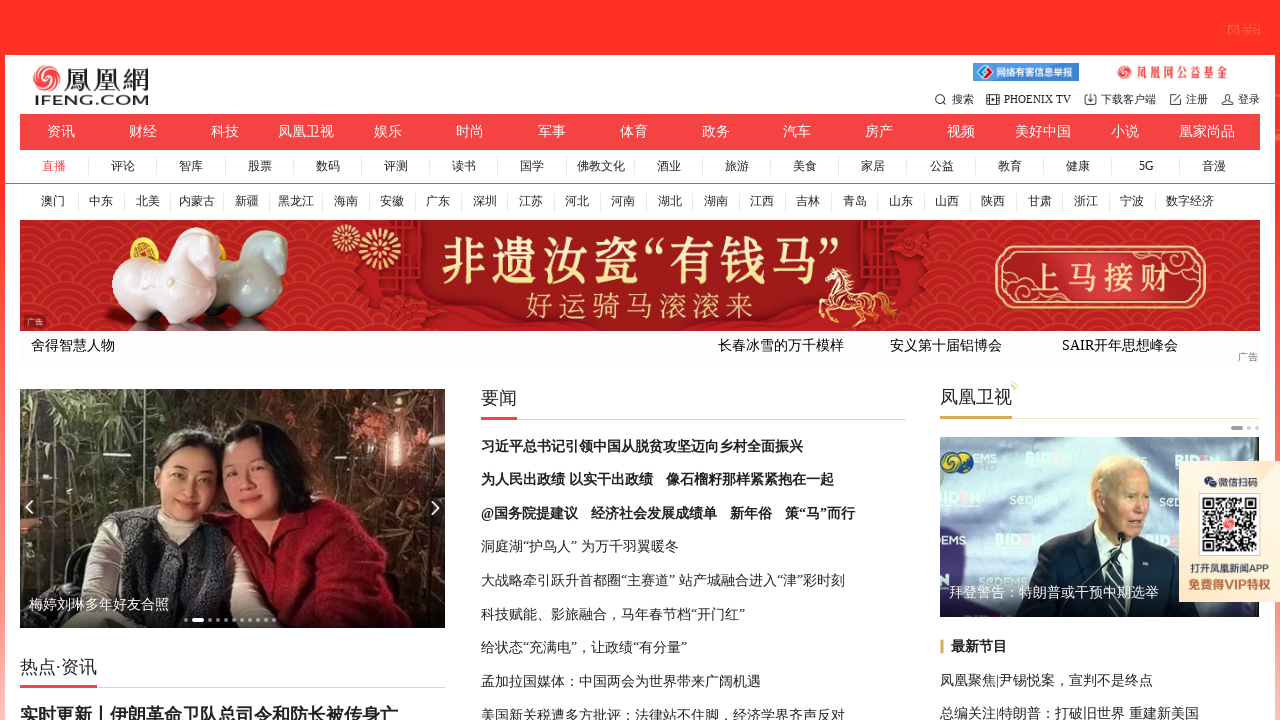

Navigated to http://www.ifeng.com (iteration 5)
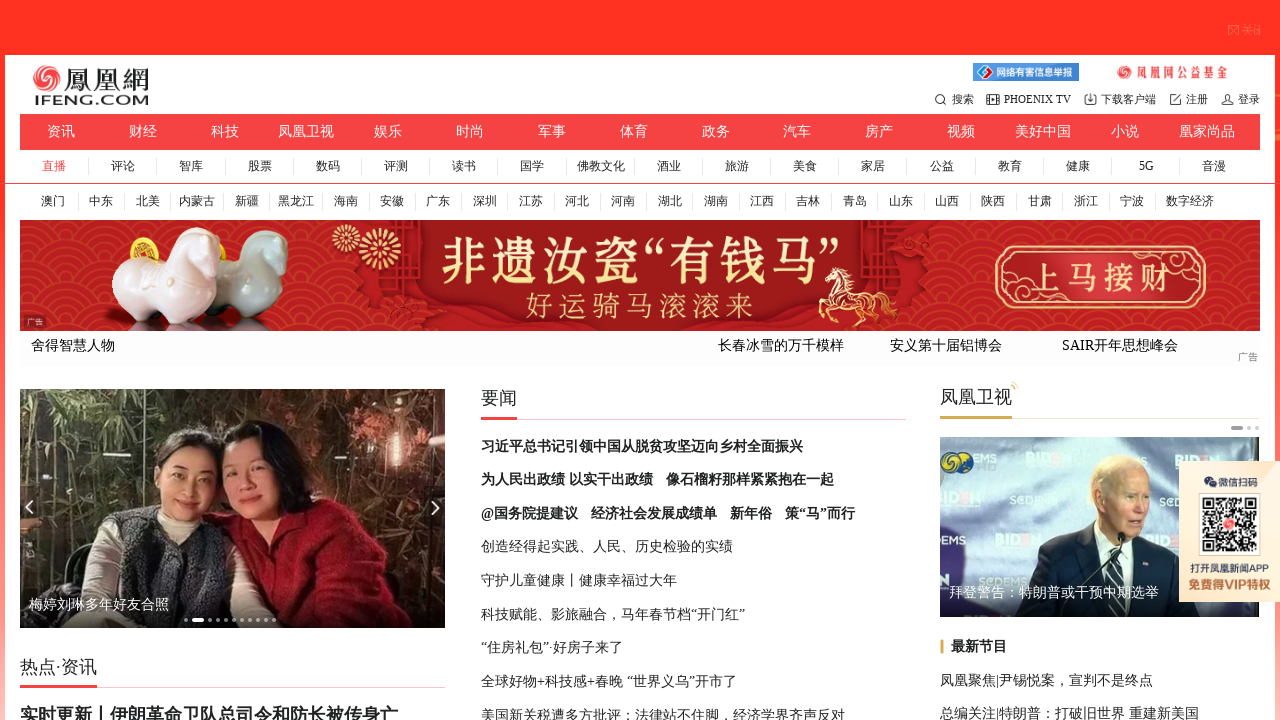

Waited for domcontentloaded state (iteration 5)
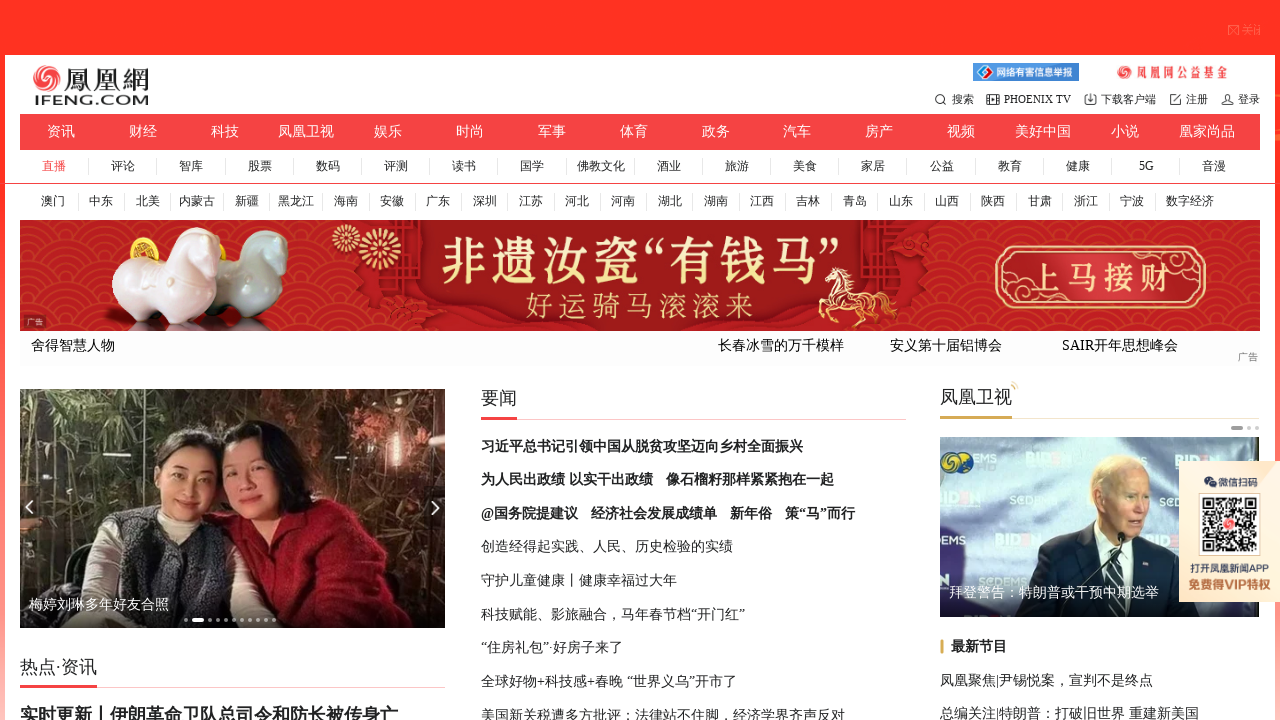

Navigated to http://www.ifeng.com (iteration 6)
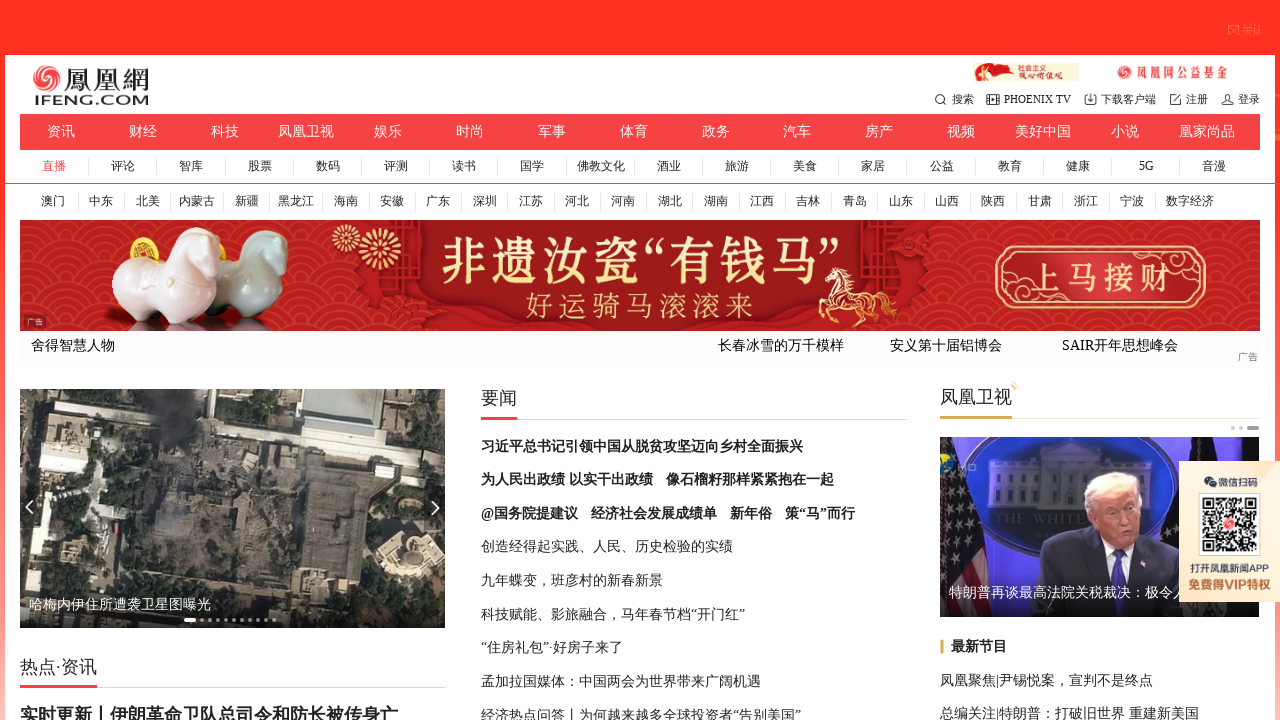

Waited for domcontentloaded state (iteration 6)
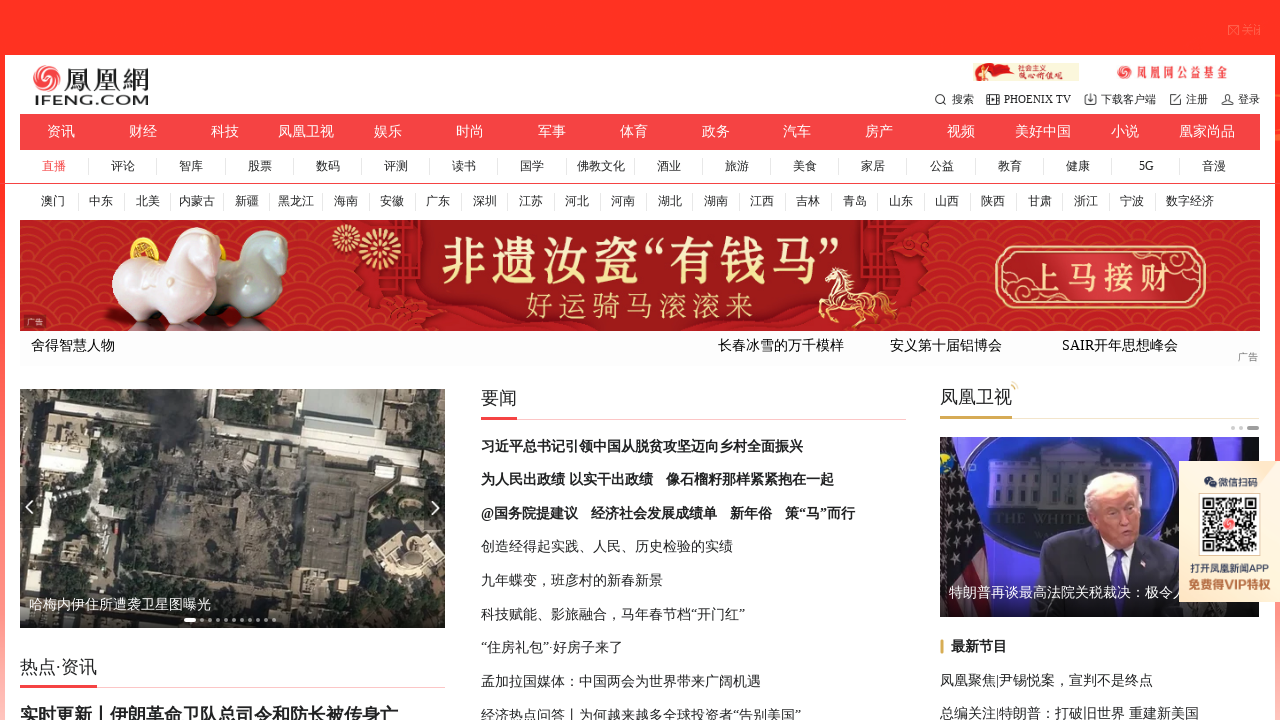

Navigated to http://www.ifeng.com (iteration 7)
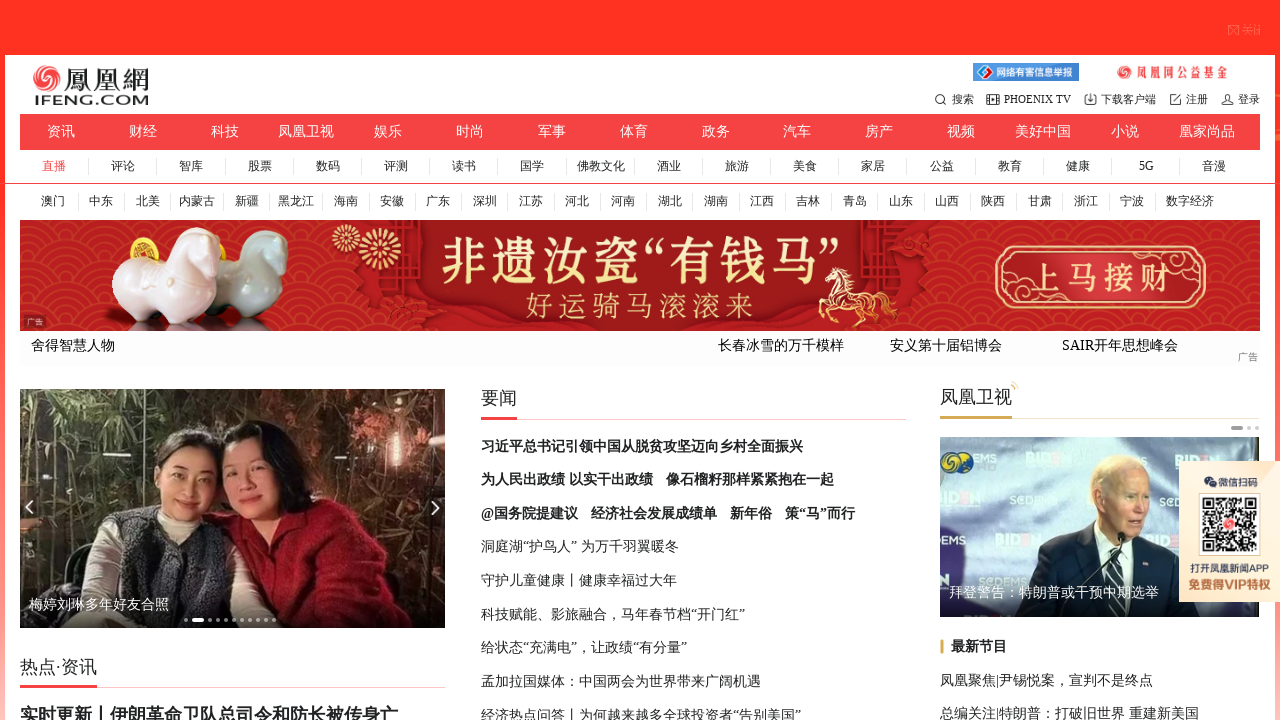

Waited for domcontentloaded state (iteration 7)
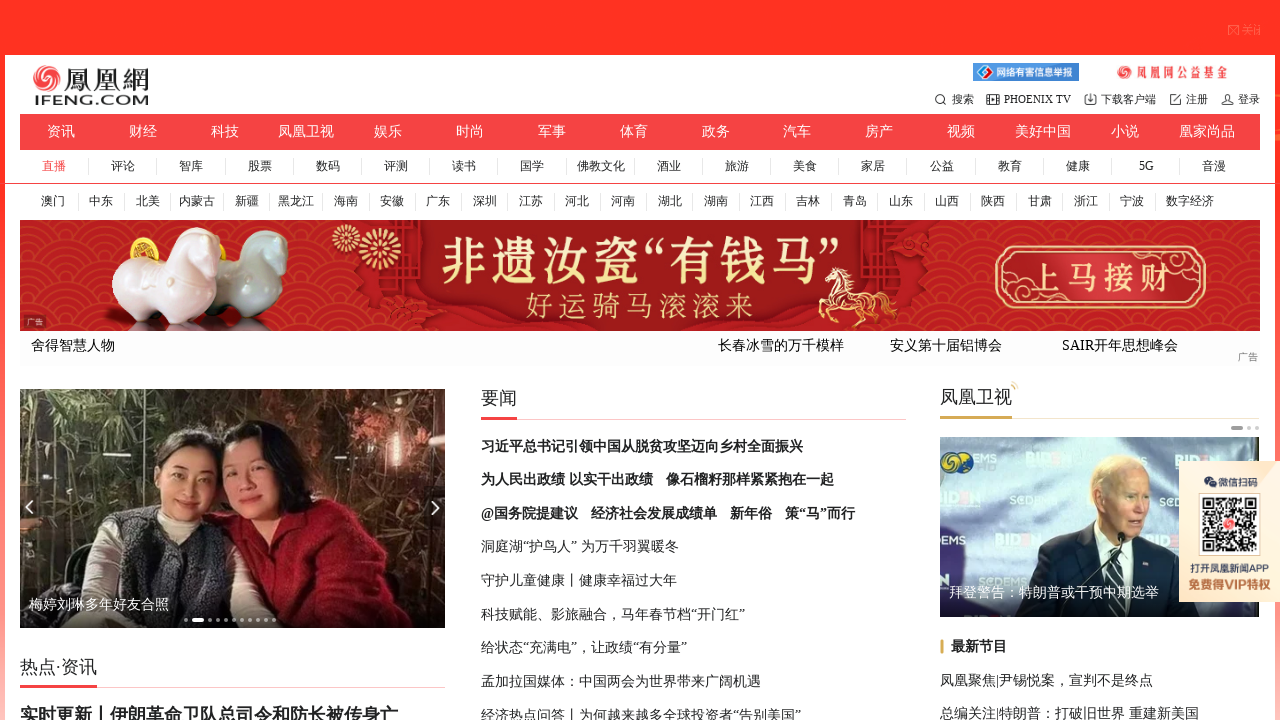

Navigated to http://www.ifeng.com (iteration 8)
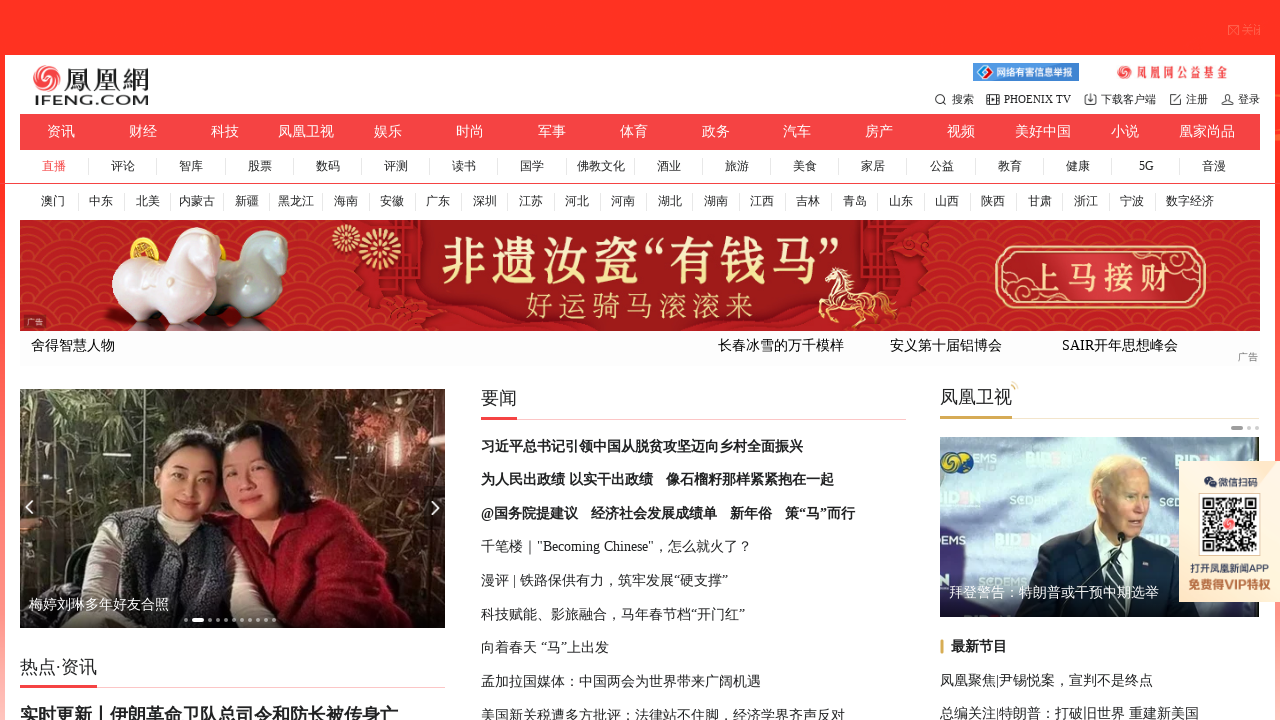

Waited for domcontentloaded state (iteration 8)
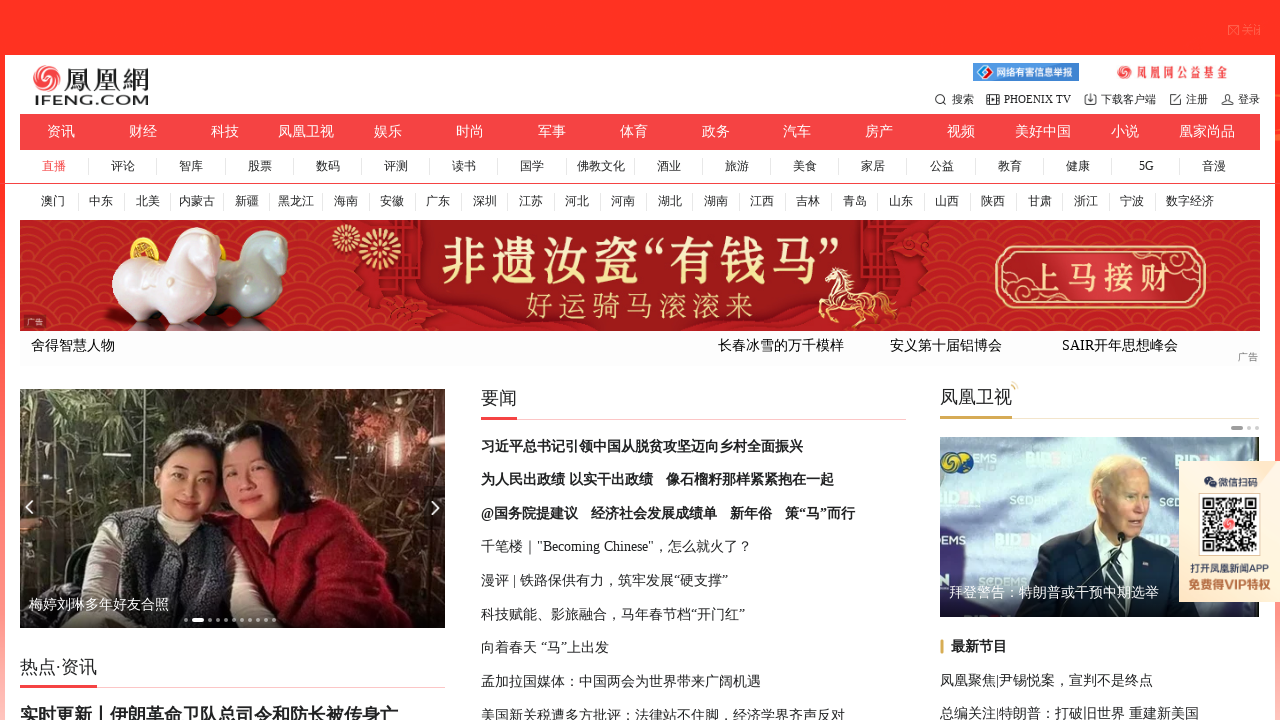

Navigated to http://www.ifeng.com (iteration 9)
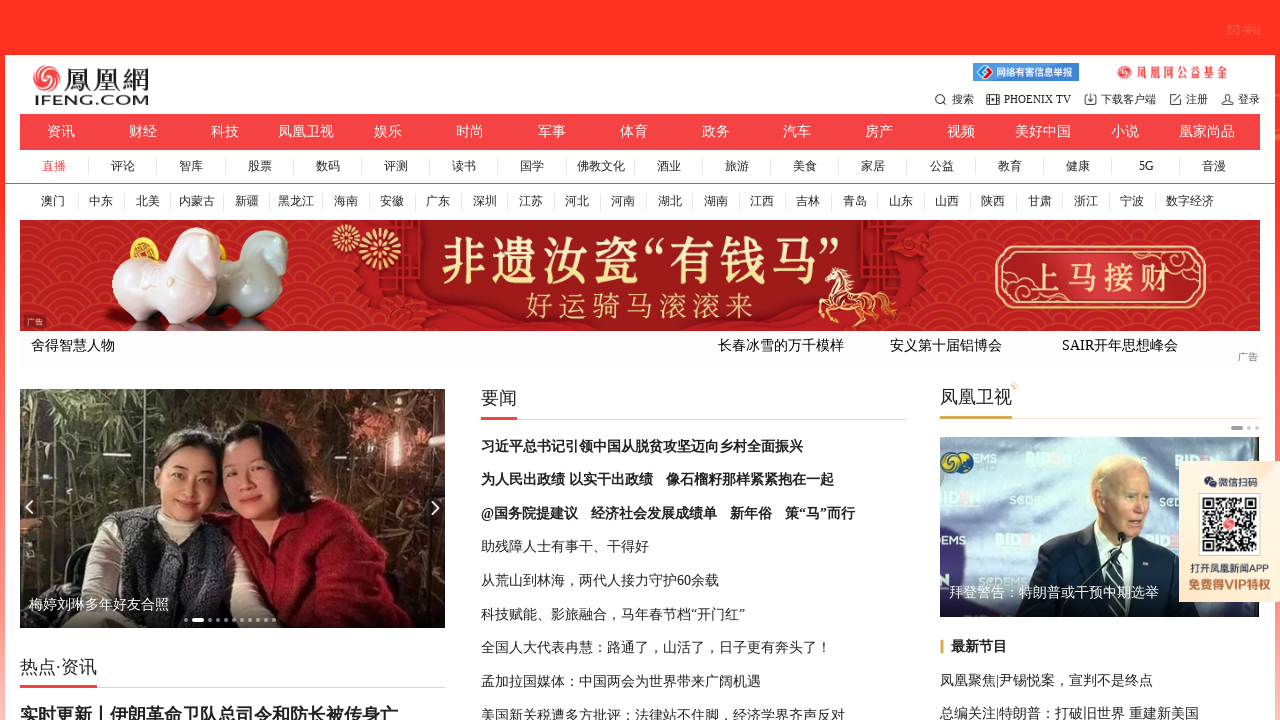

Waited for domcontentloaded state (iteration 9)
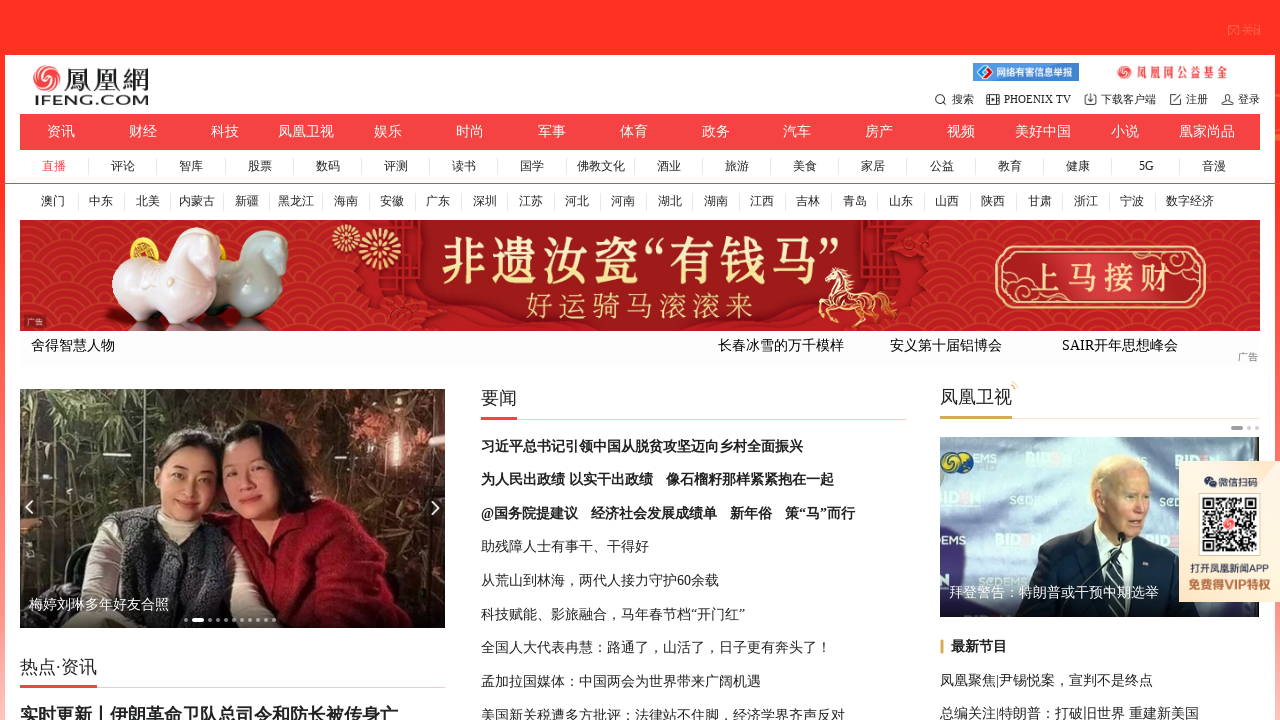

Navigated to http://www.ifeng.com (iteration 10)
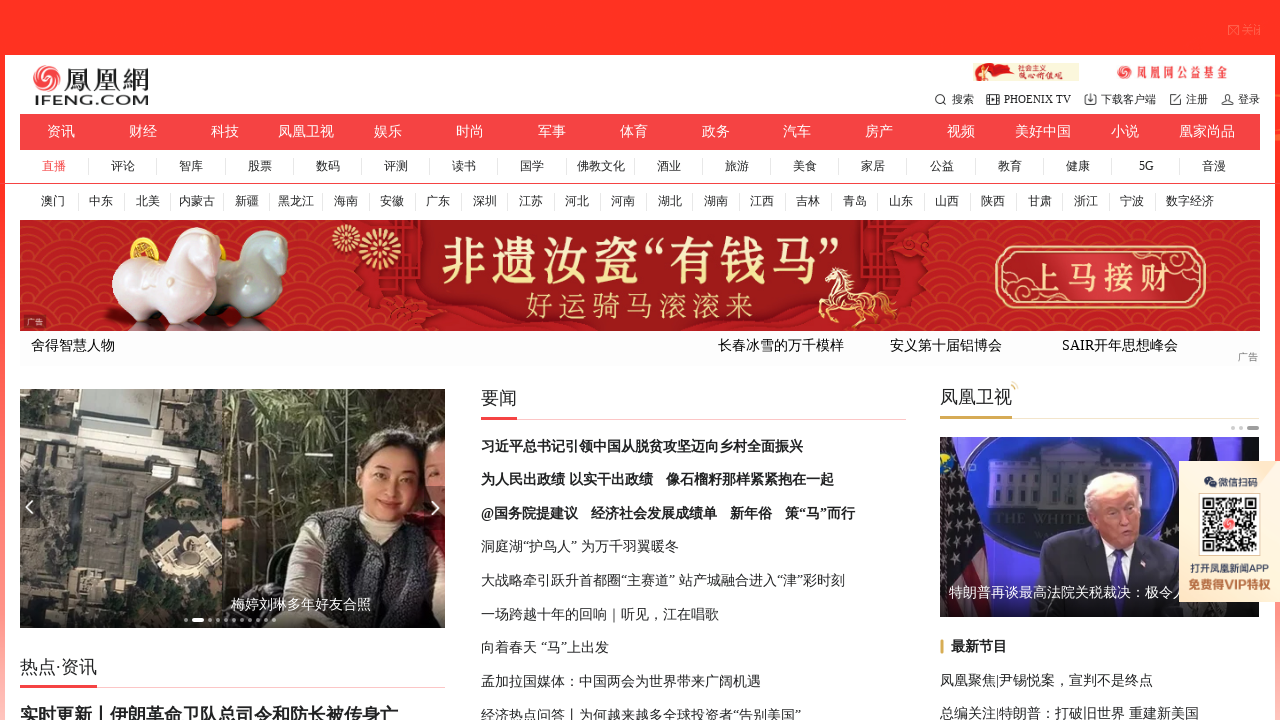

Waited for domcontentloaded state (iteration 10)
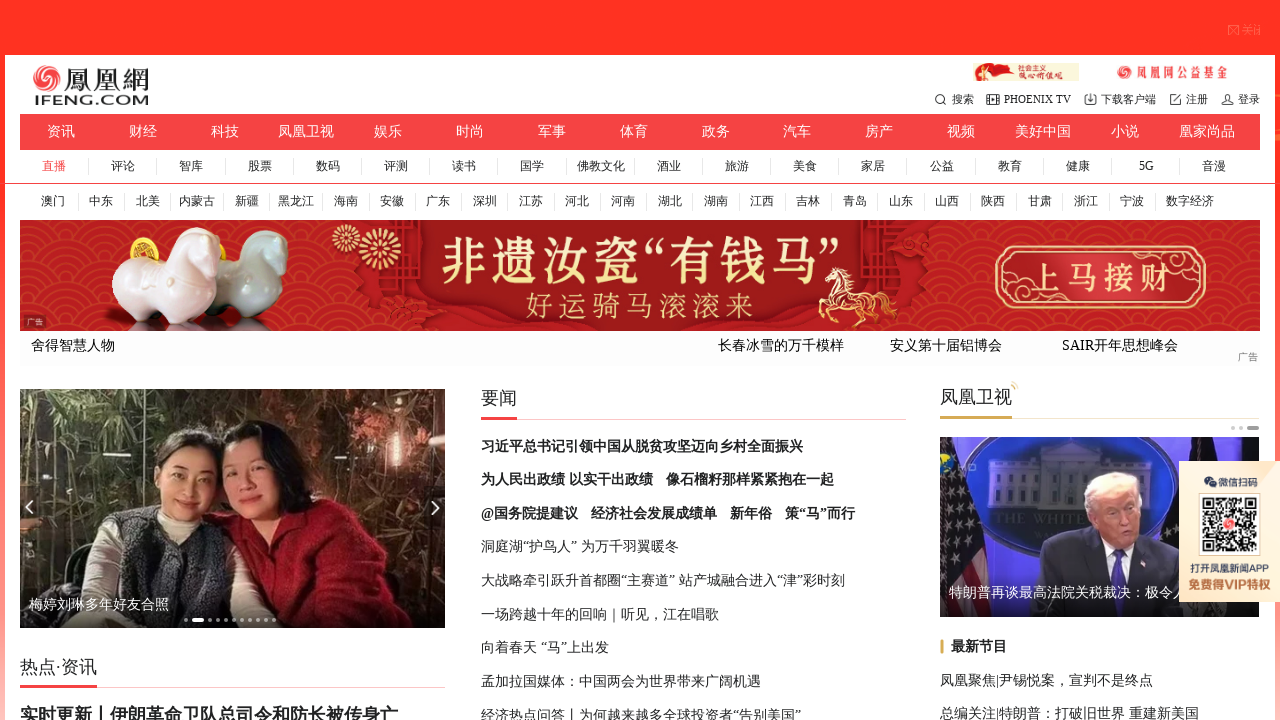

Navigated to http://www.ifeng.com (iteration 11)
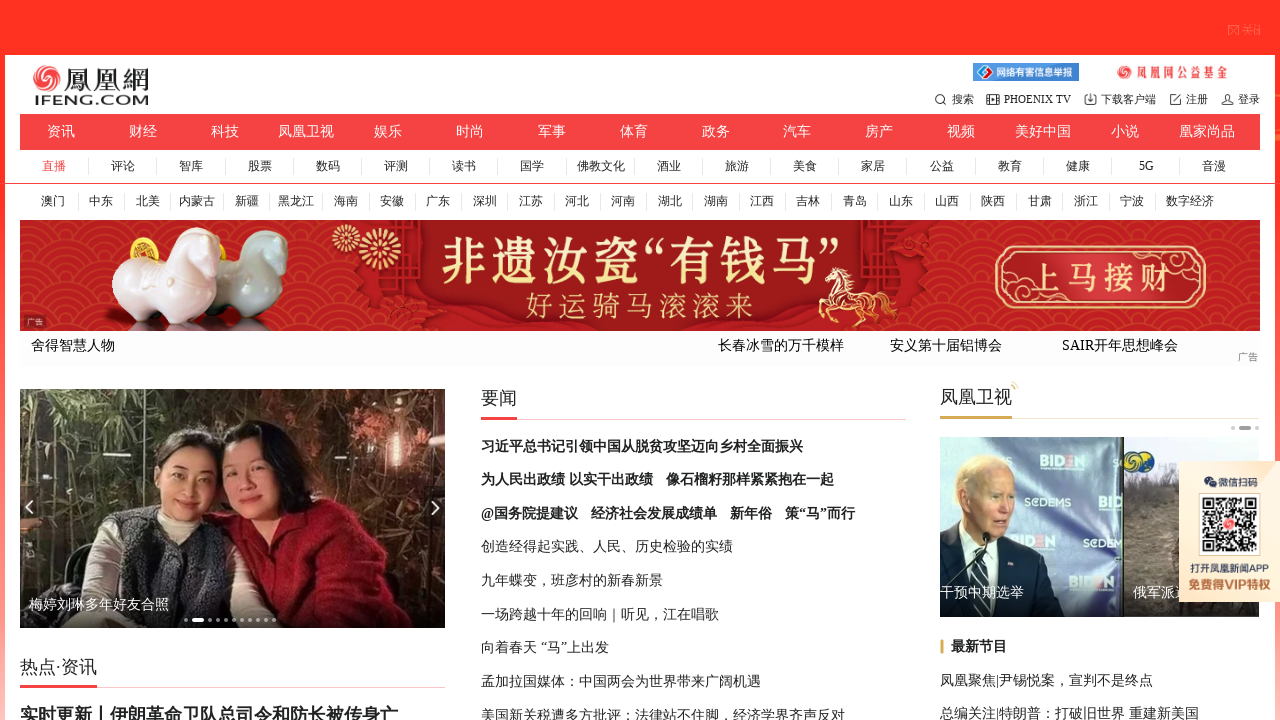

Waited for domcontentloaded state (iteration 11)
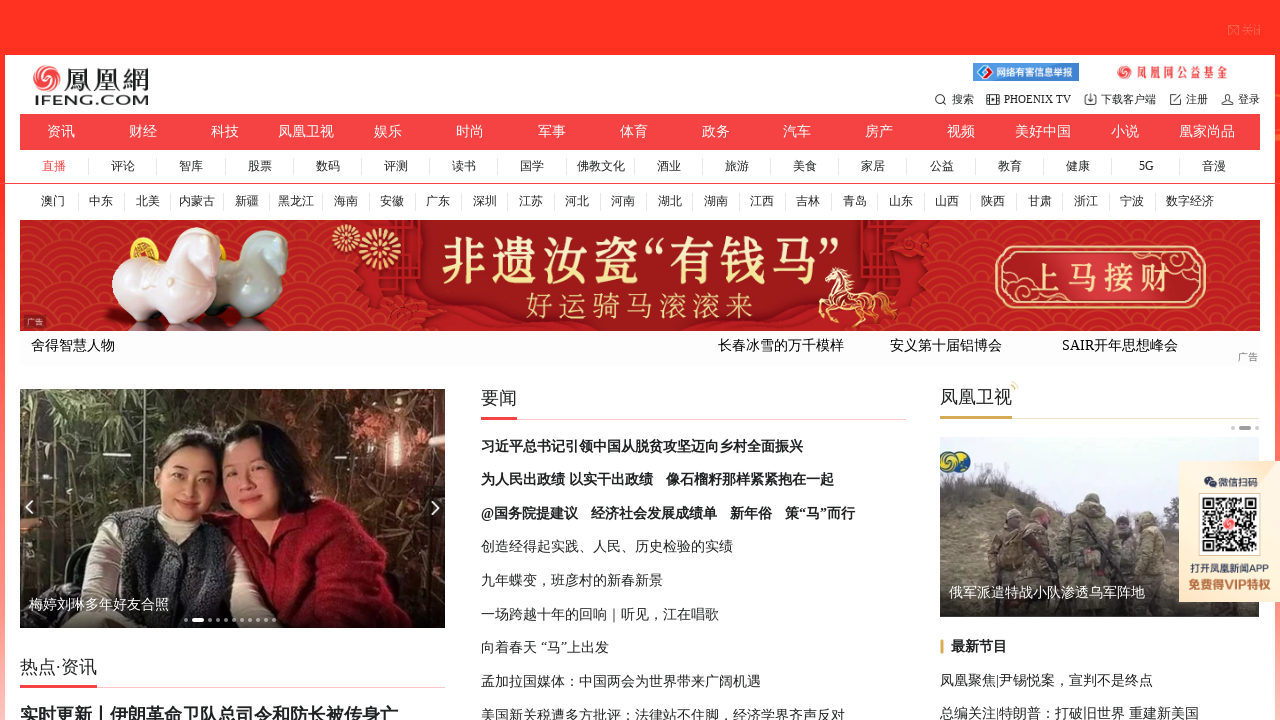

Navigated to http://www.ifeng.com (iteration 12)
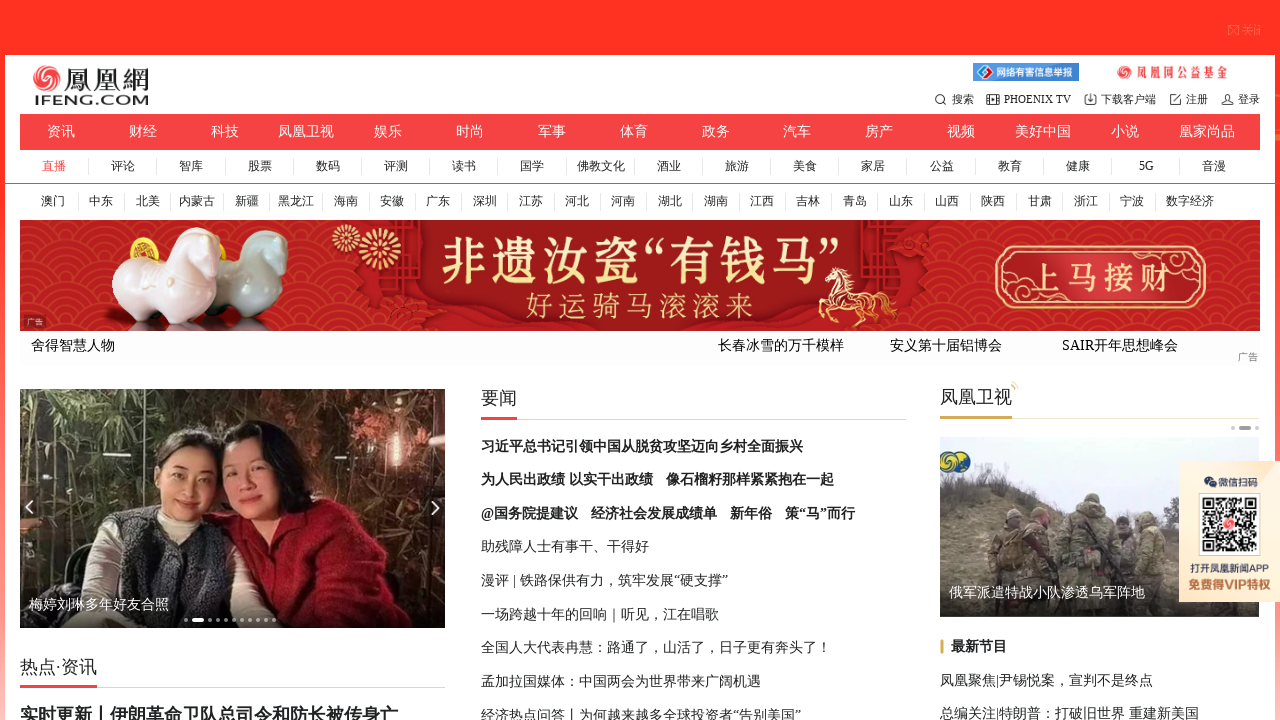

Waited for domcontentloaded state (iteration 12)
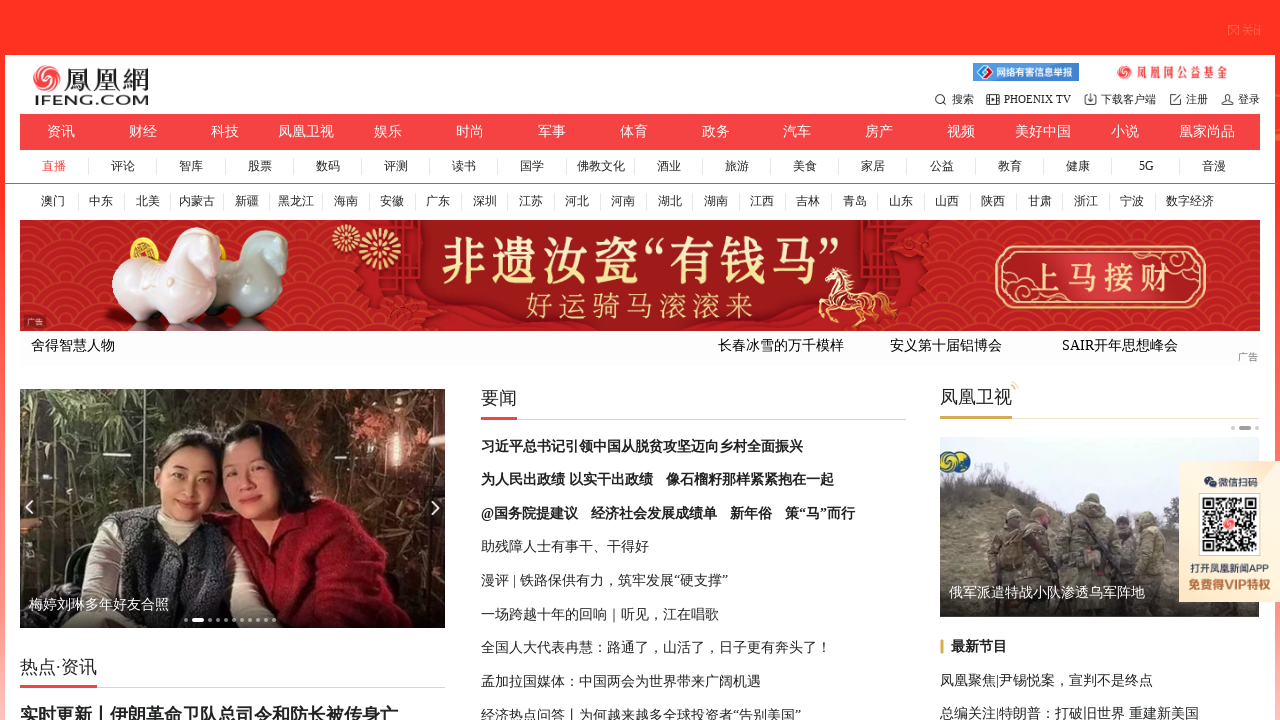

Navigated to http://www.ifeng.com (iteration 13)
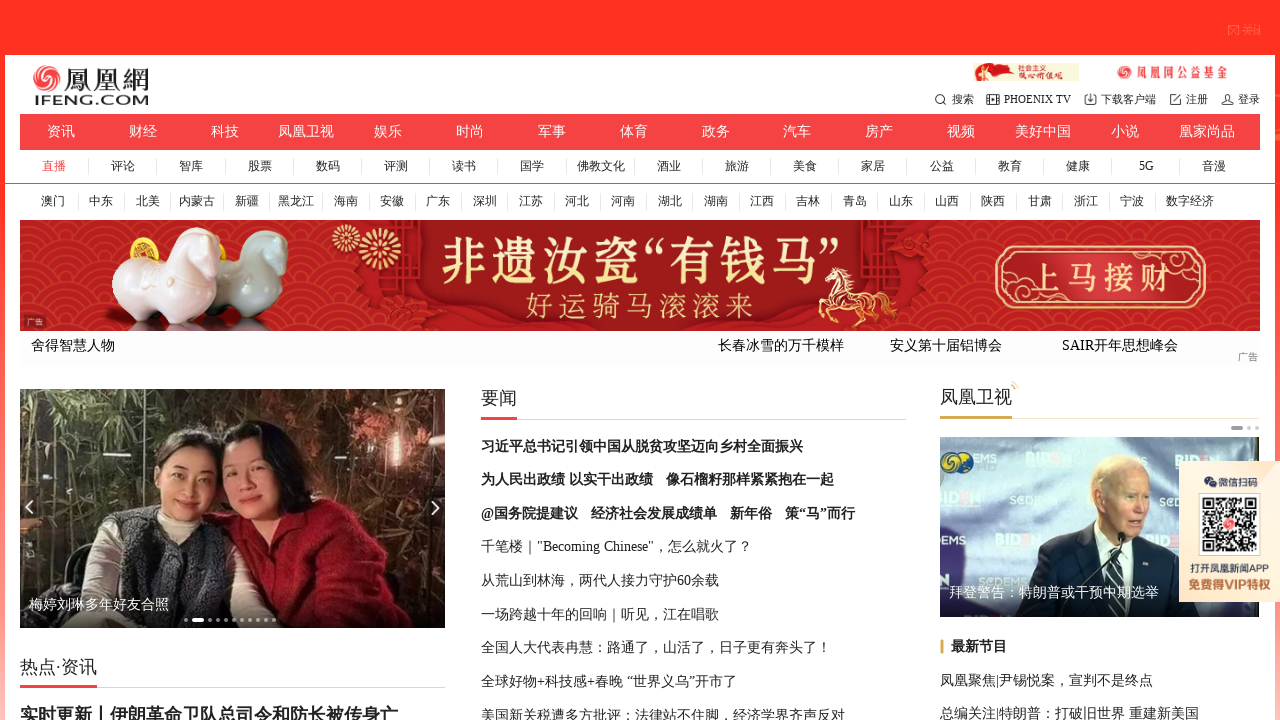

Waited for domcontentloaded state (iteration 13)
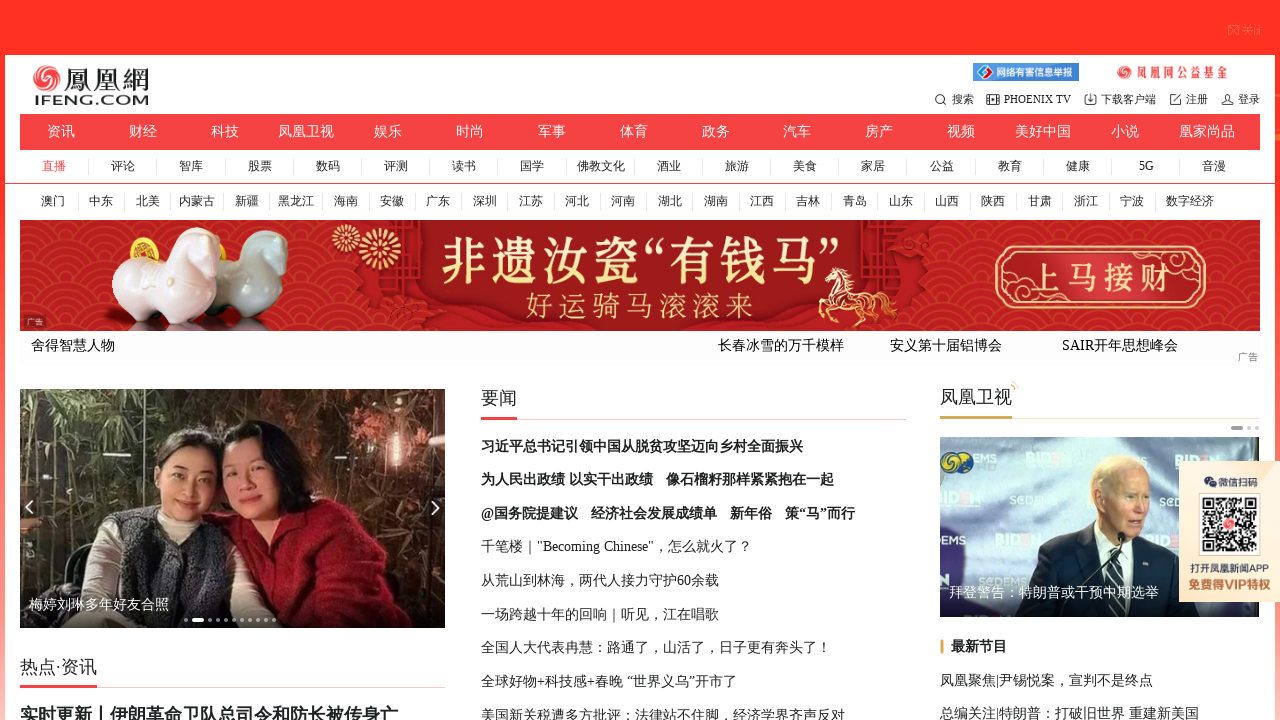

Navigated to http://www.ifeng.com (iteration 14)
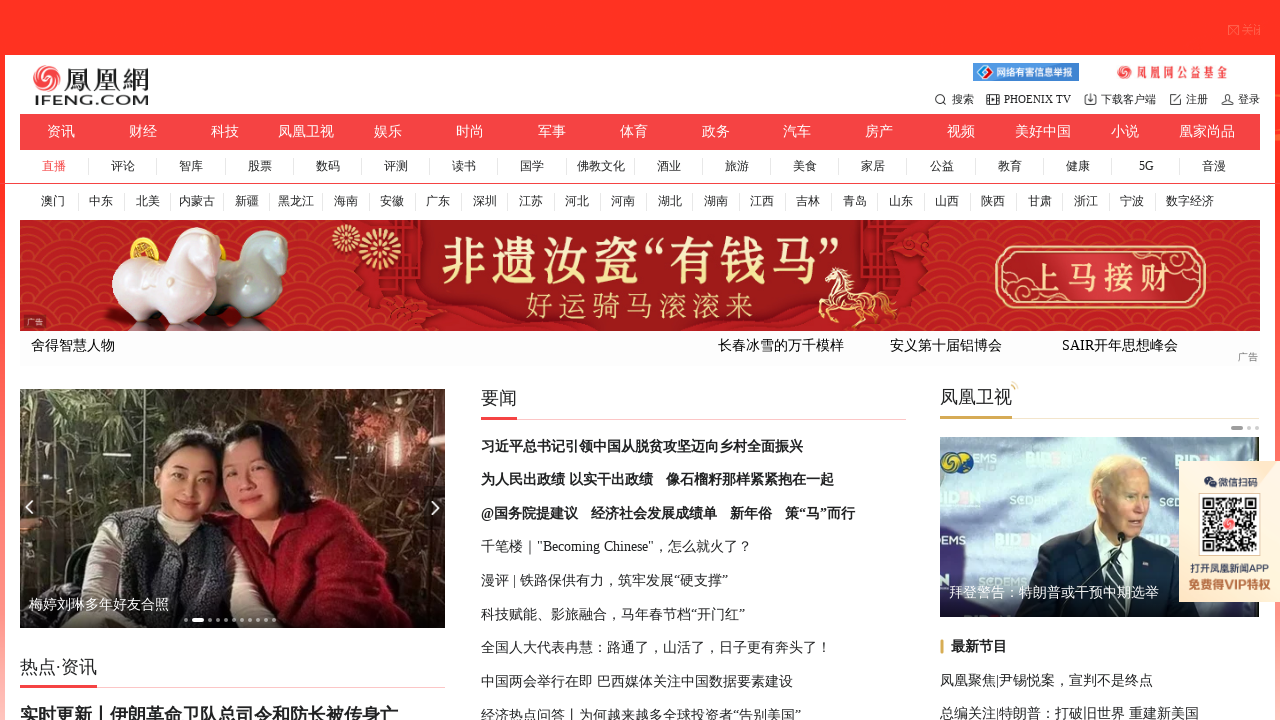

Waited for domcontentloaded state (iteration 14)
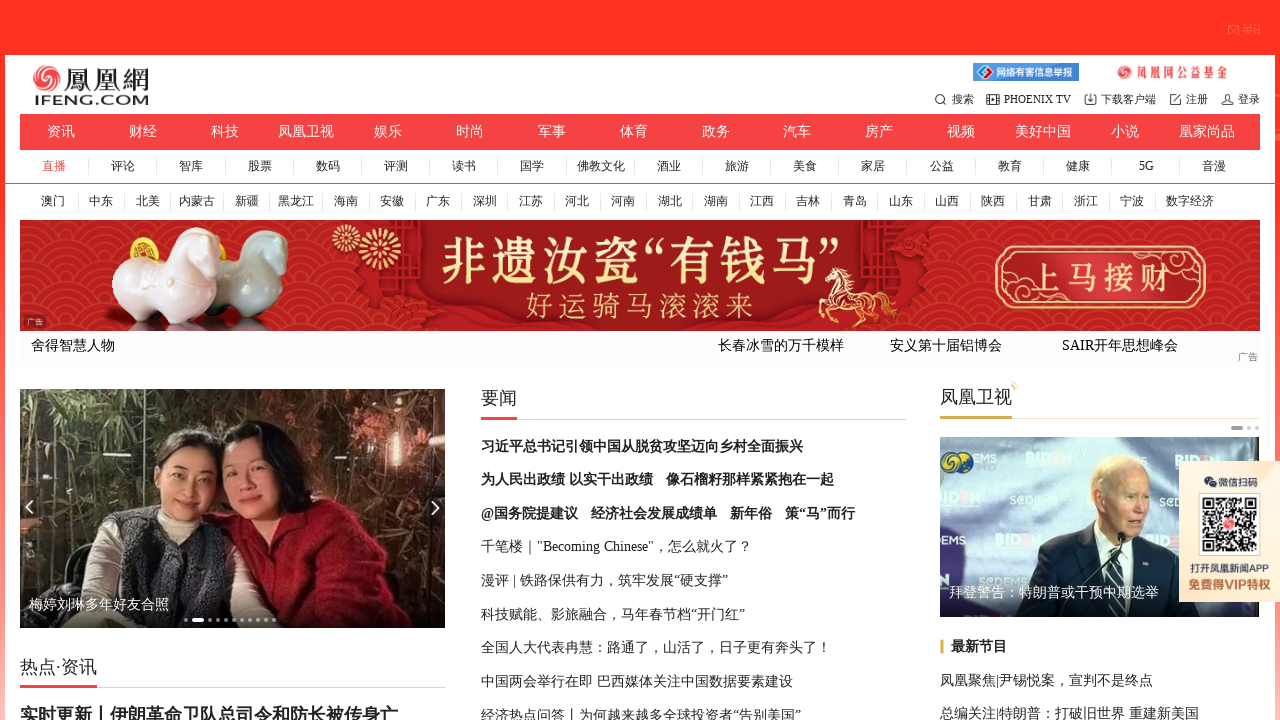

Navigated to http://www.ifeng.com (iteration 15)
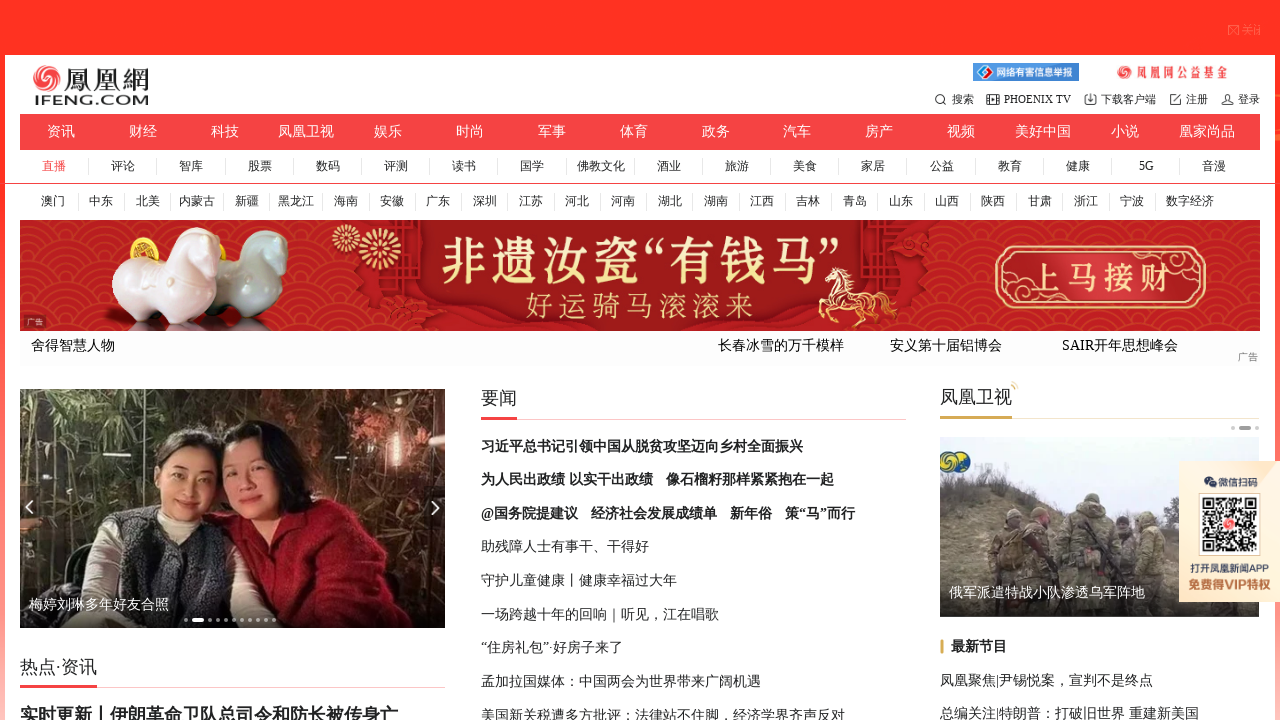

Waited for domcontentloaded state (iteration 15)
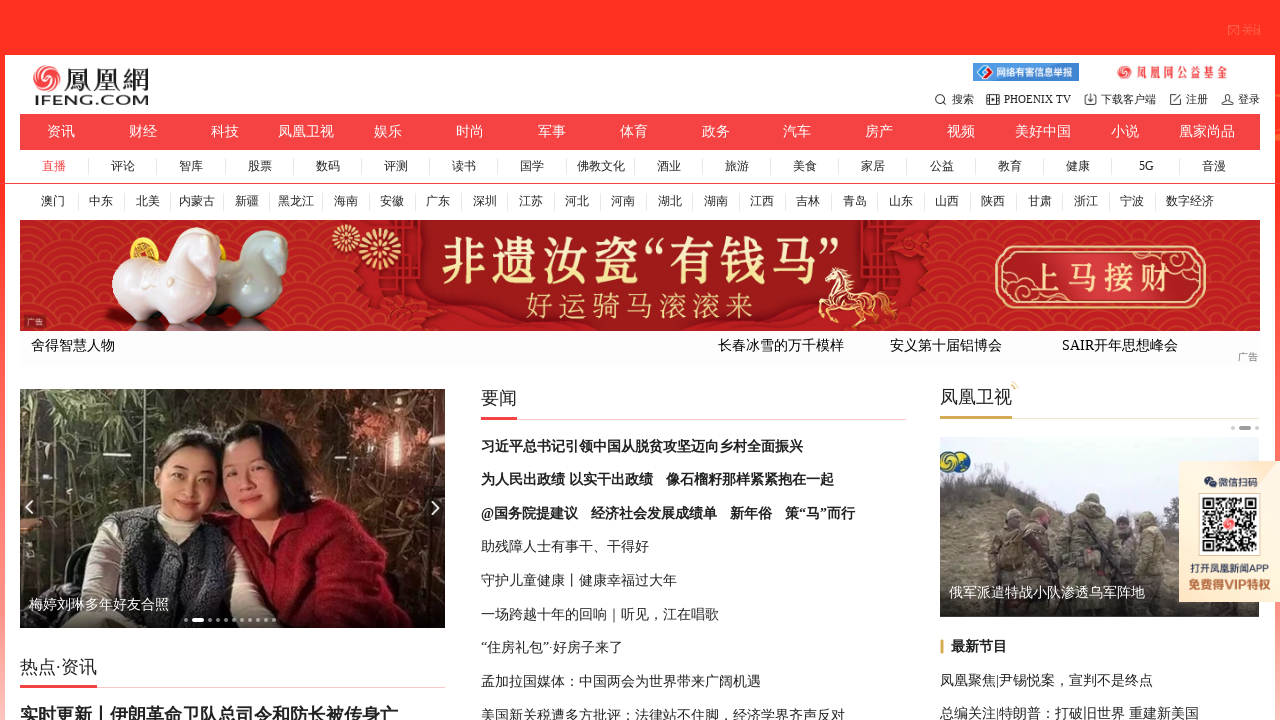

Navigated to http://www.ifeng.com (iteration 16)
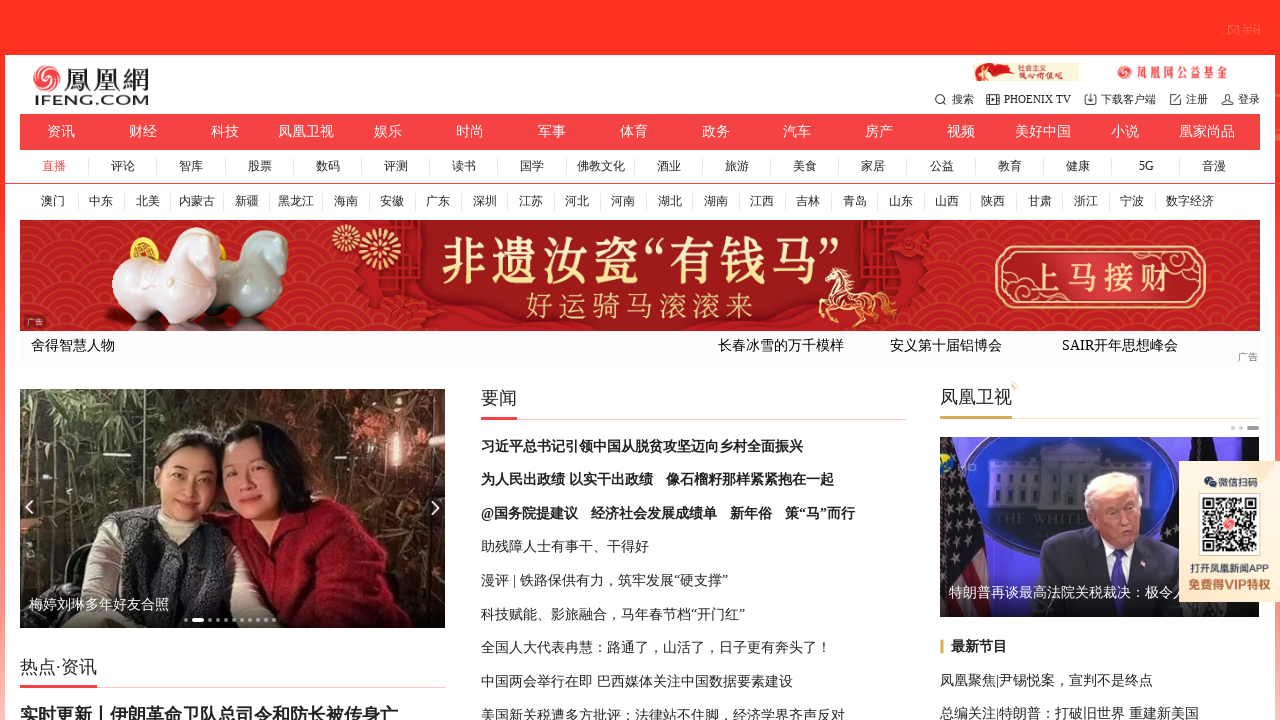

Waited for domcontentloaded state (iteration 16)
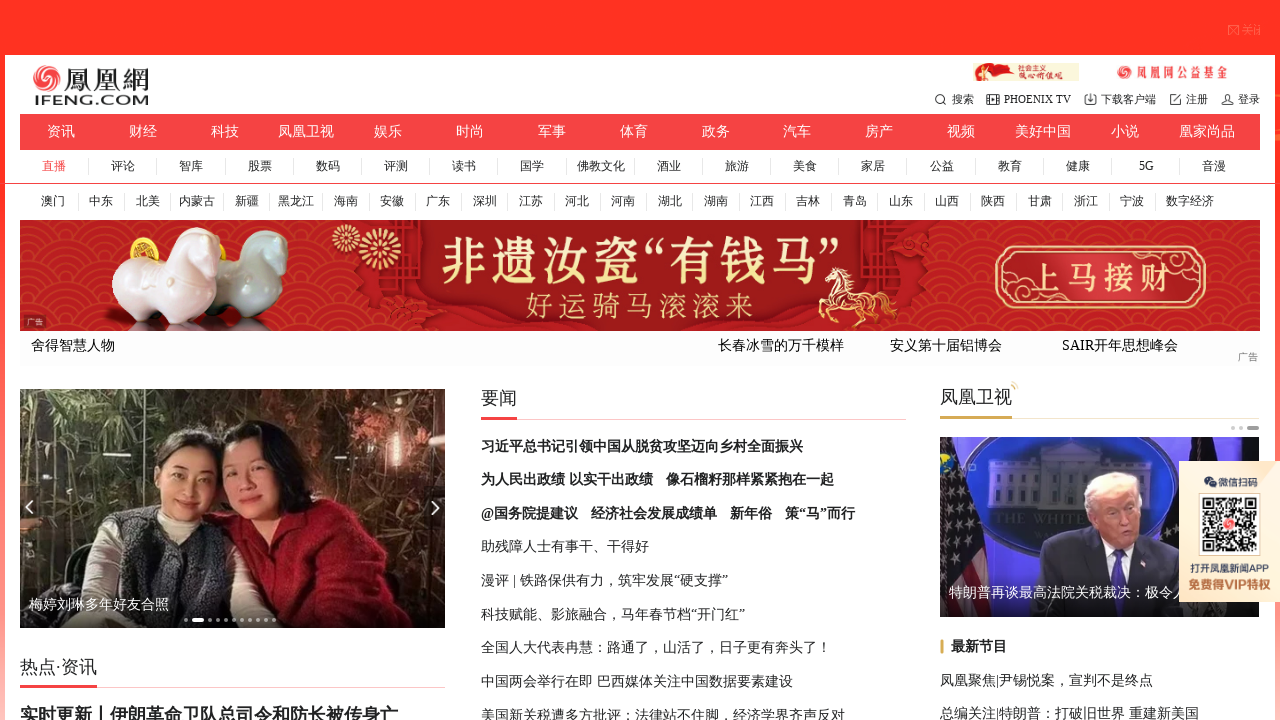

Navigated to http://www.ifeng.com (iteration 17)
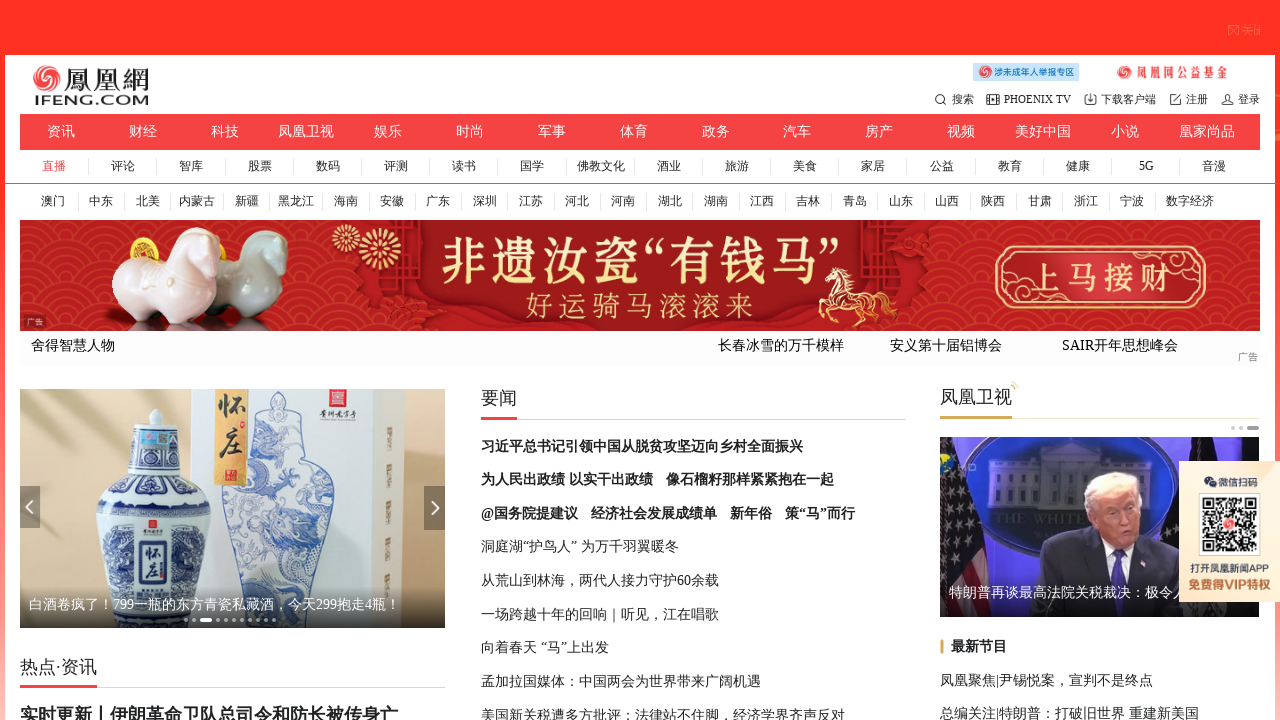

Waited for domcontentloaded state (iteration 17)
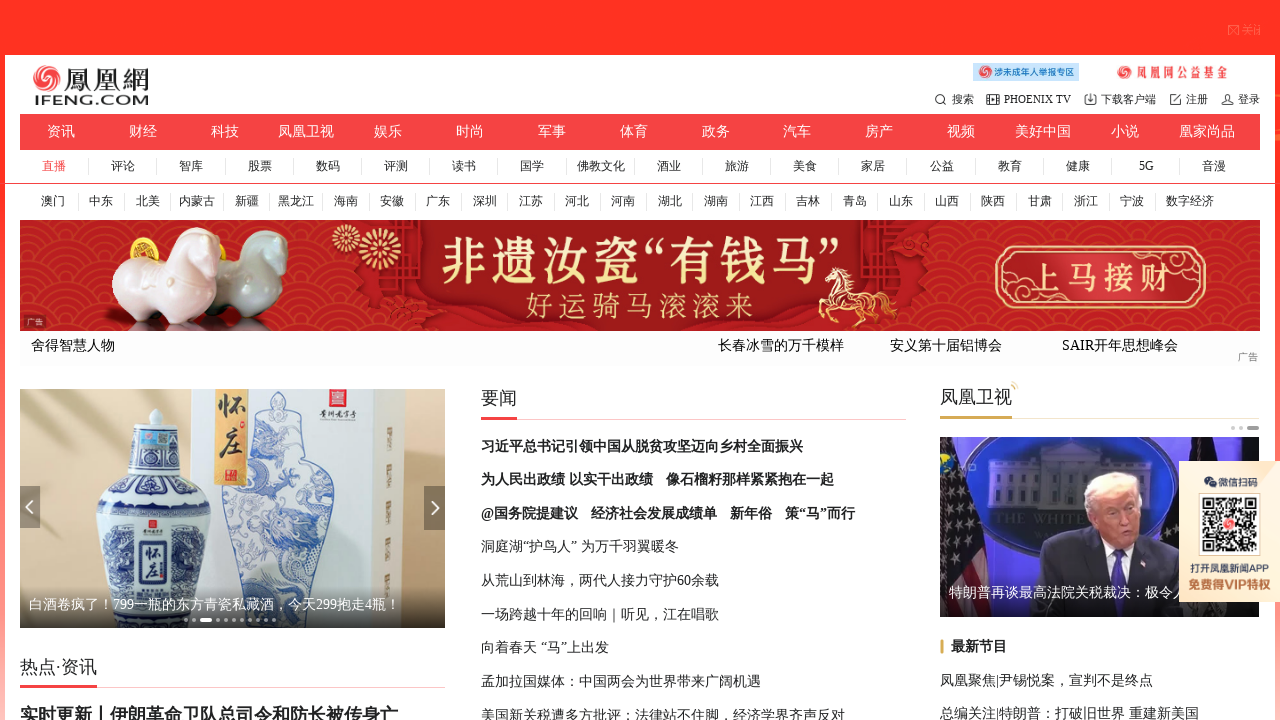

Navigated to http://www.ifeng.com (iteration 18)
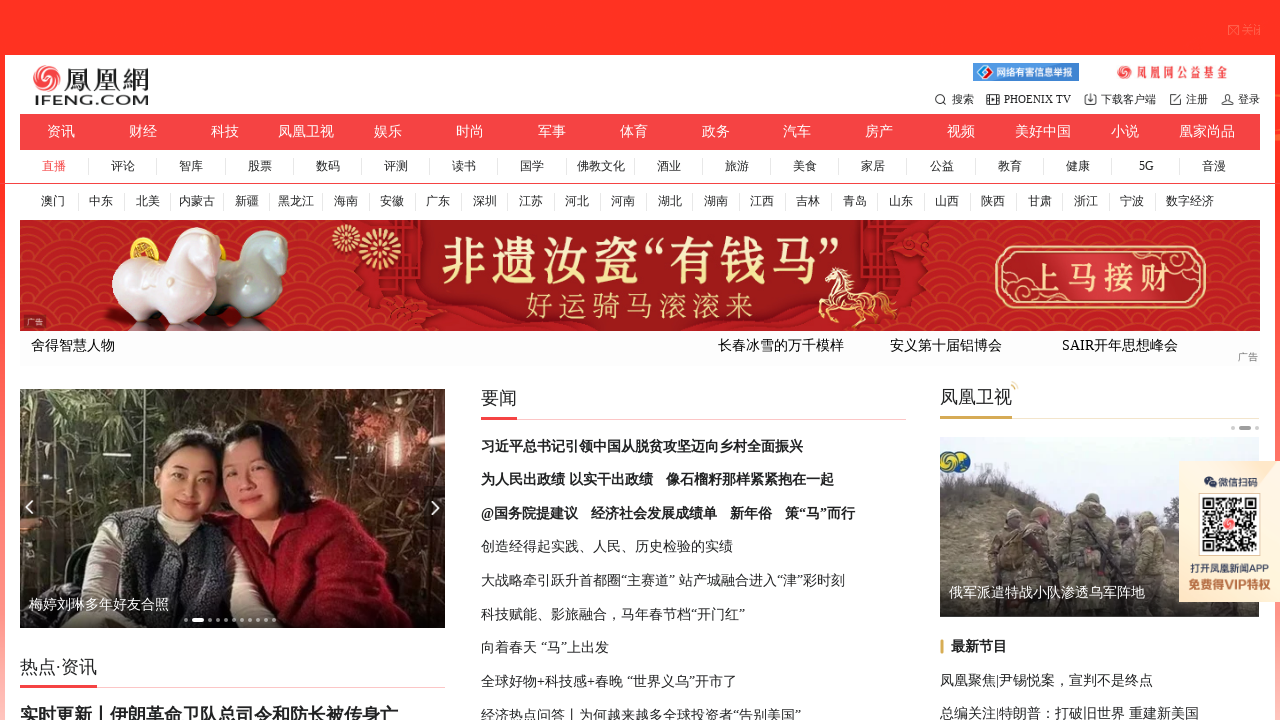

Waited for domcontentloaded state (iteration 18)
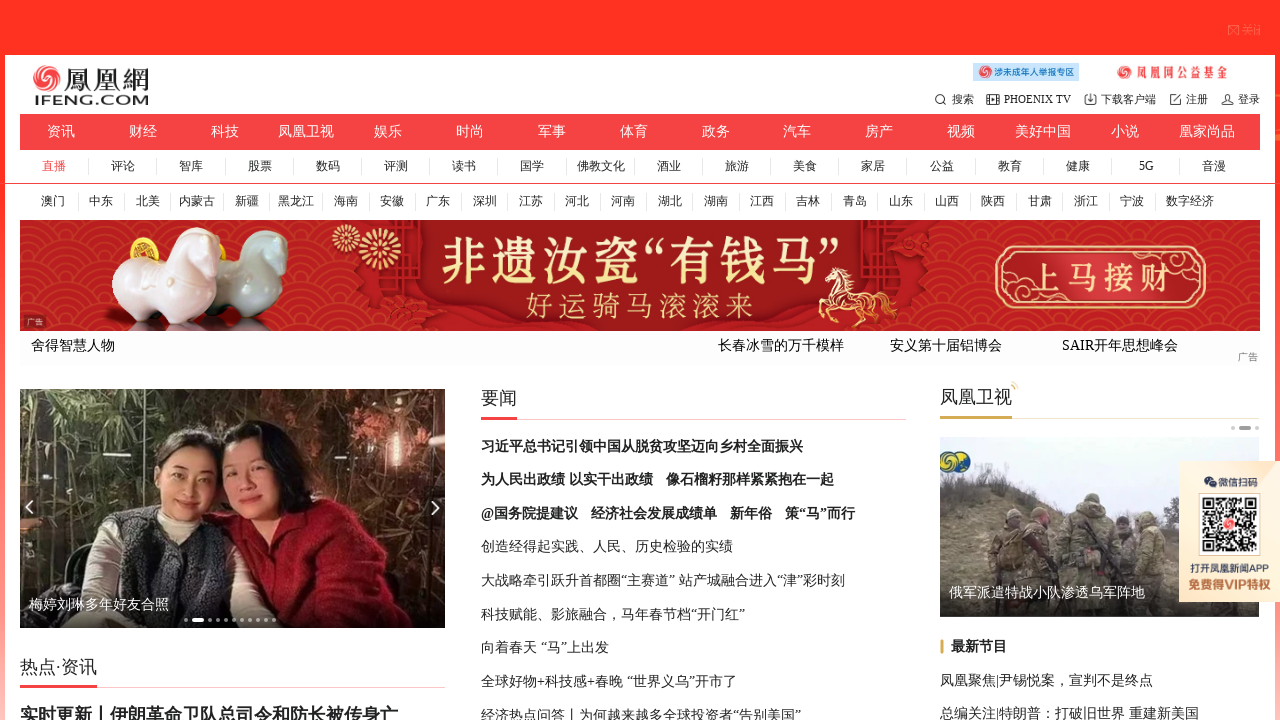

Navigated to http://www.ifeng.com (iteration 19)
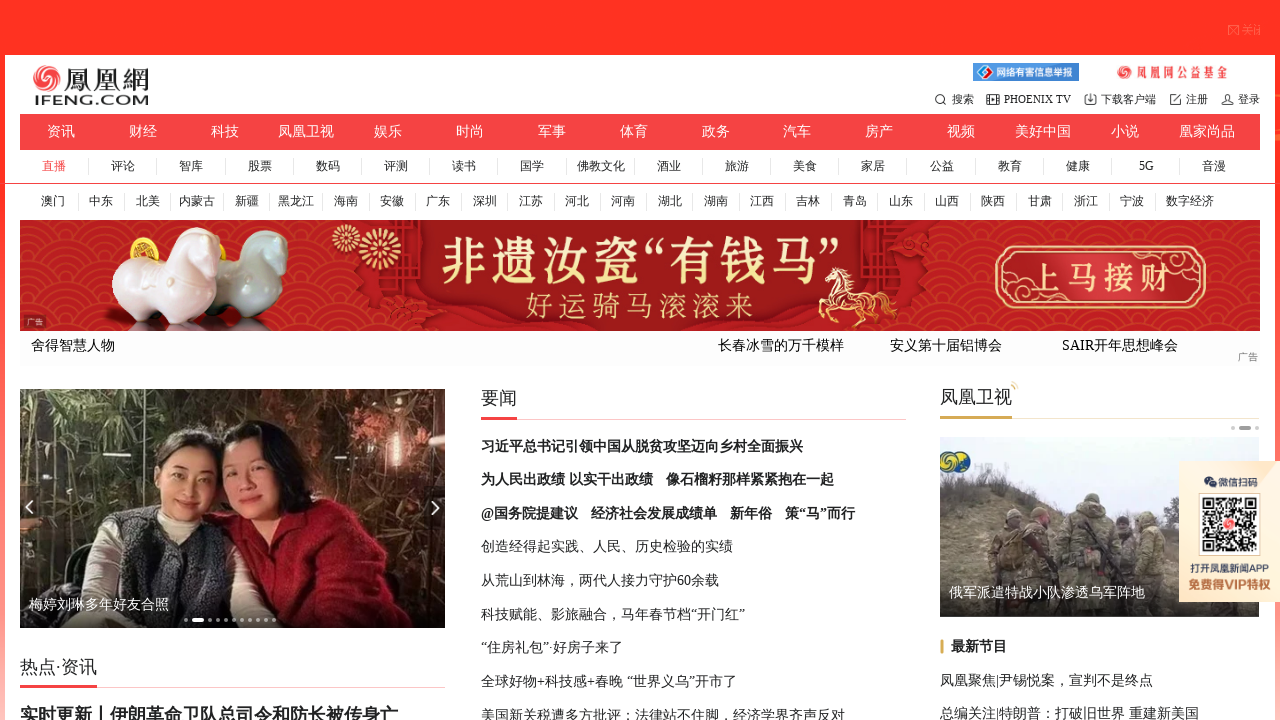

Waited for domcontentloaded state (iteration 19)
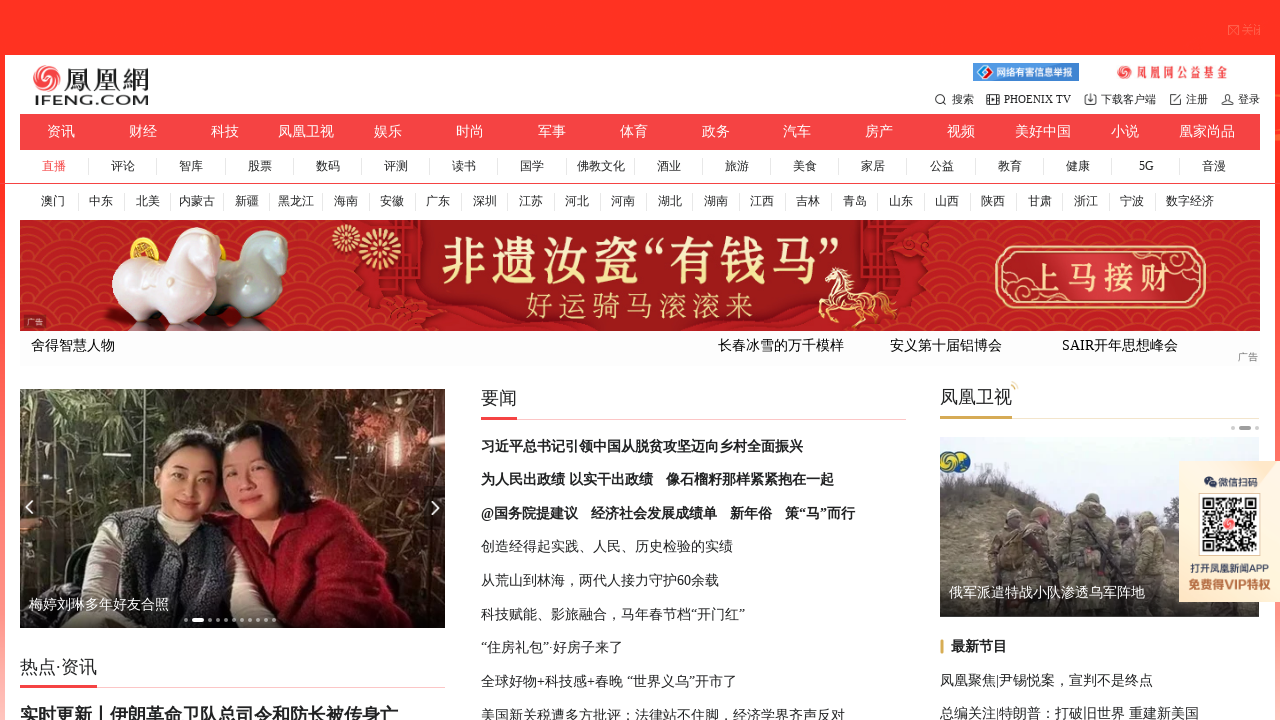

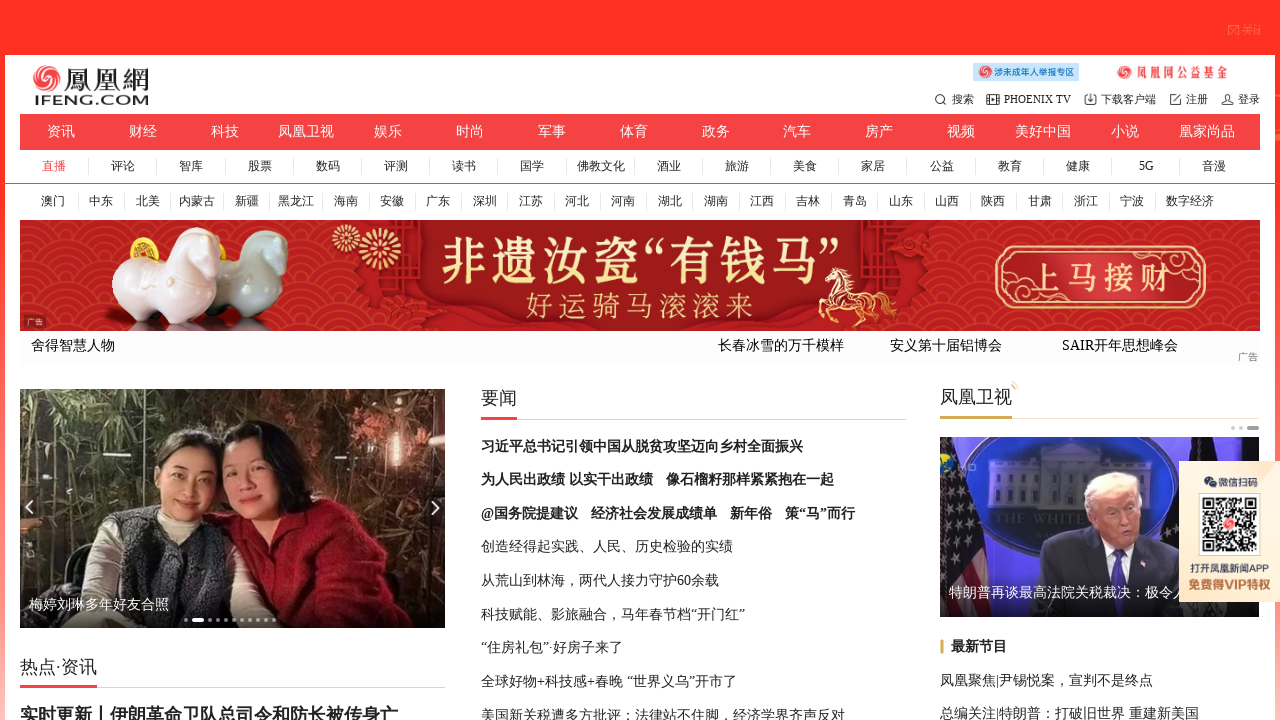